Automates clicking on the detector events element in the Particle Clicker game 50 times

Starting URL: https://particle-clicker.web.cern.ch/

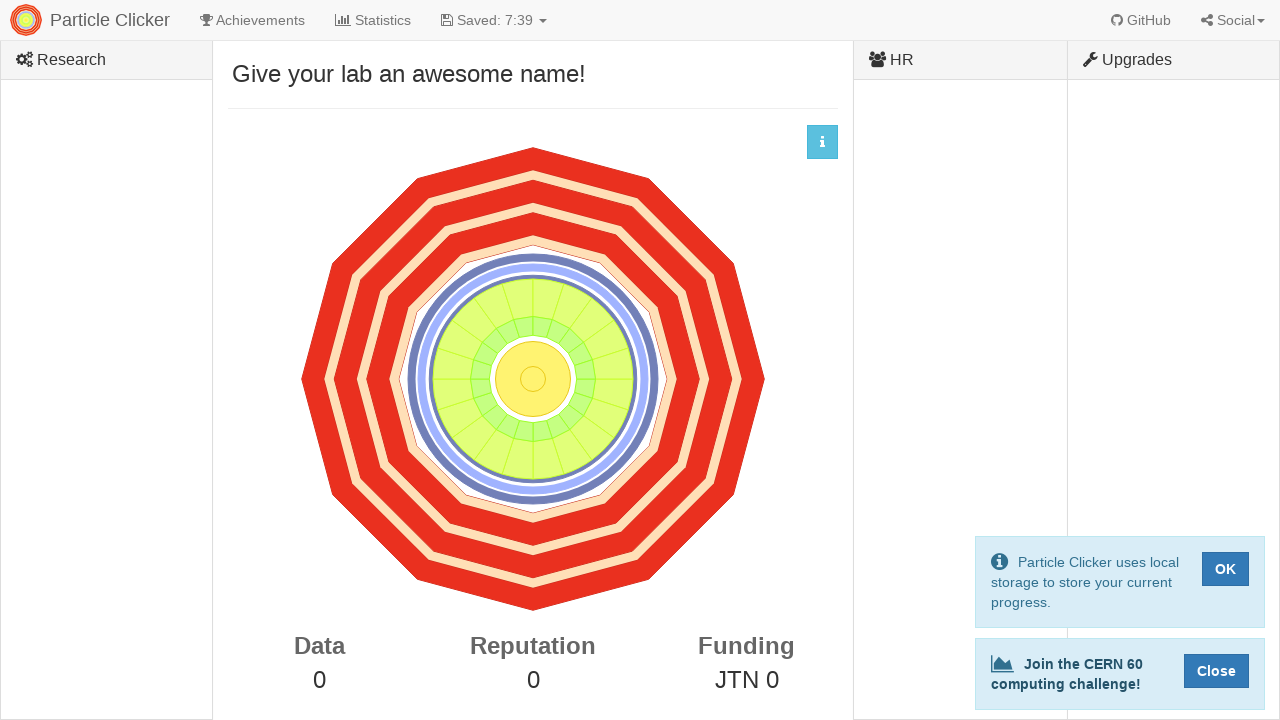

Located detector events element
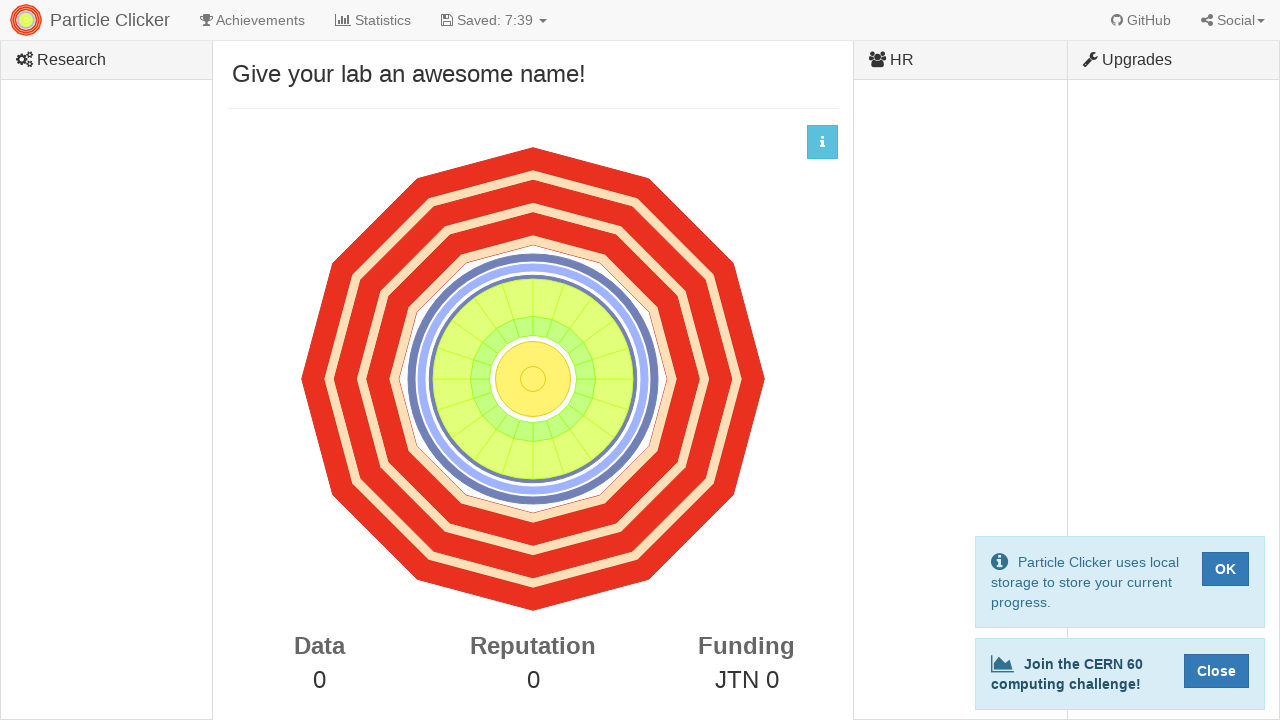

Clicked detector events element (click 1 of 50) at (533, 379) on #detector-events
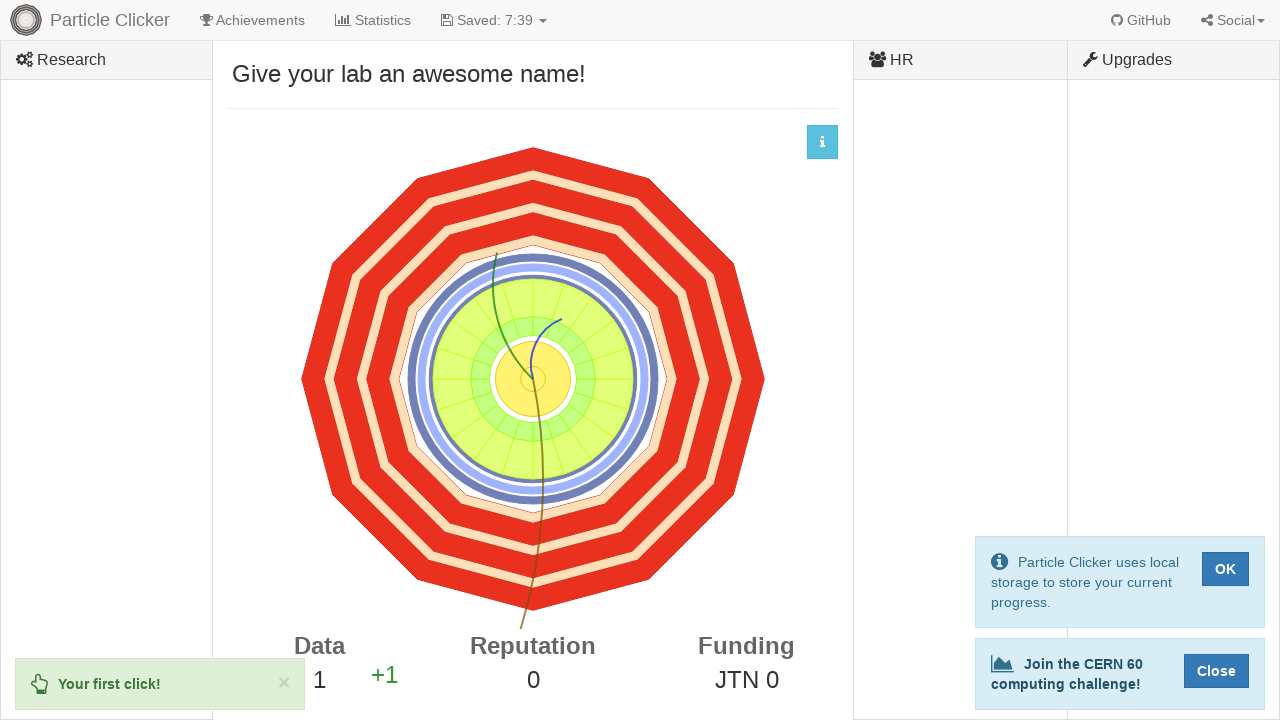

Clicked detector events element (click 2 of 50) at (533, 379) on #detector-events
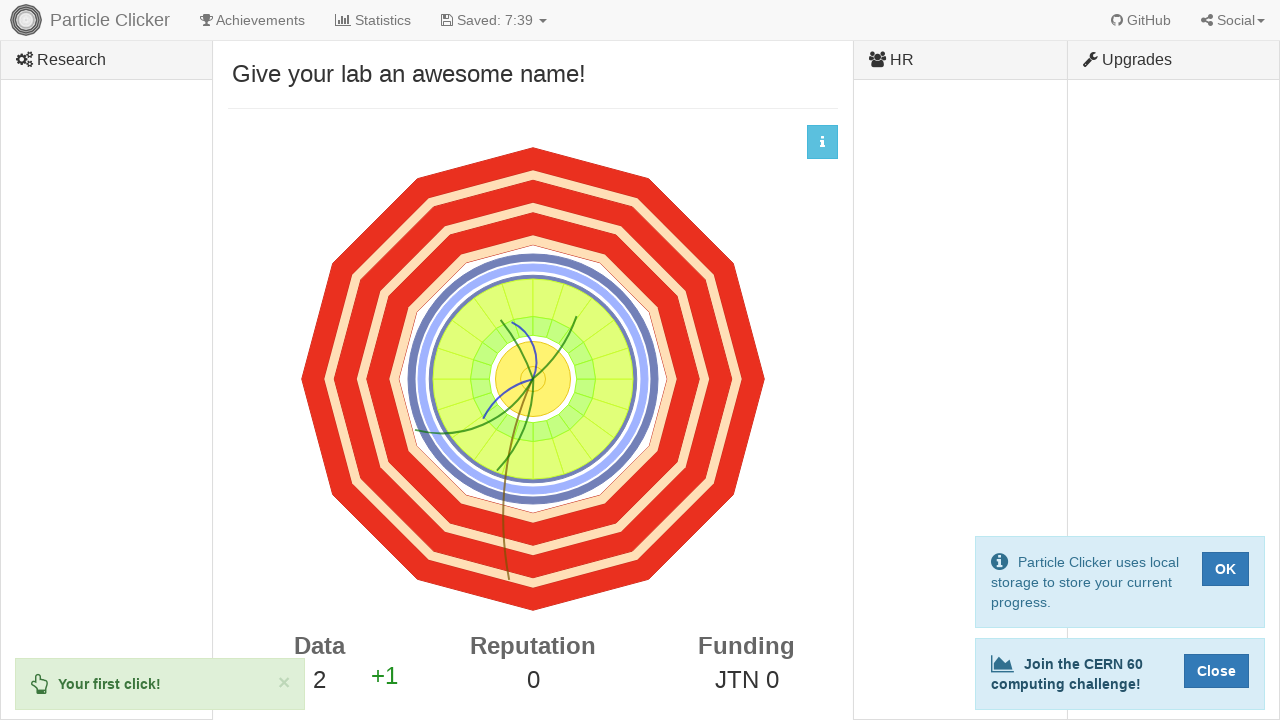

Clicked detector events element (click 3 of 50) at (533, 379) on #detector-events
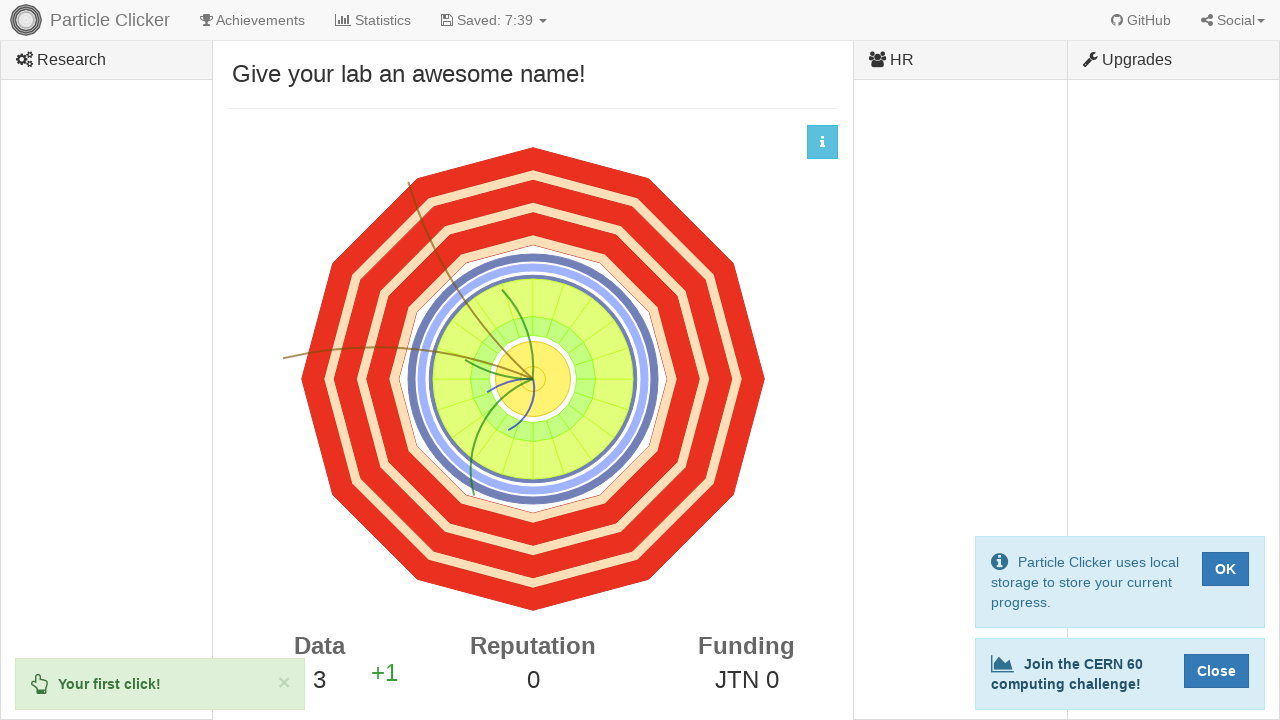

Clicked detector events element (click 4 of 50) at (533, 379) on #detector-events
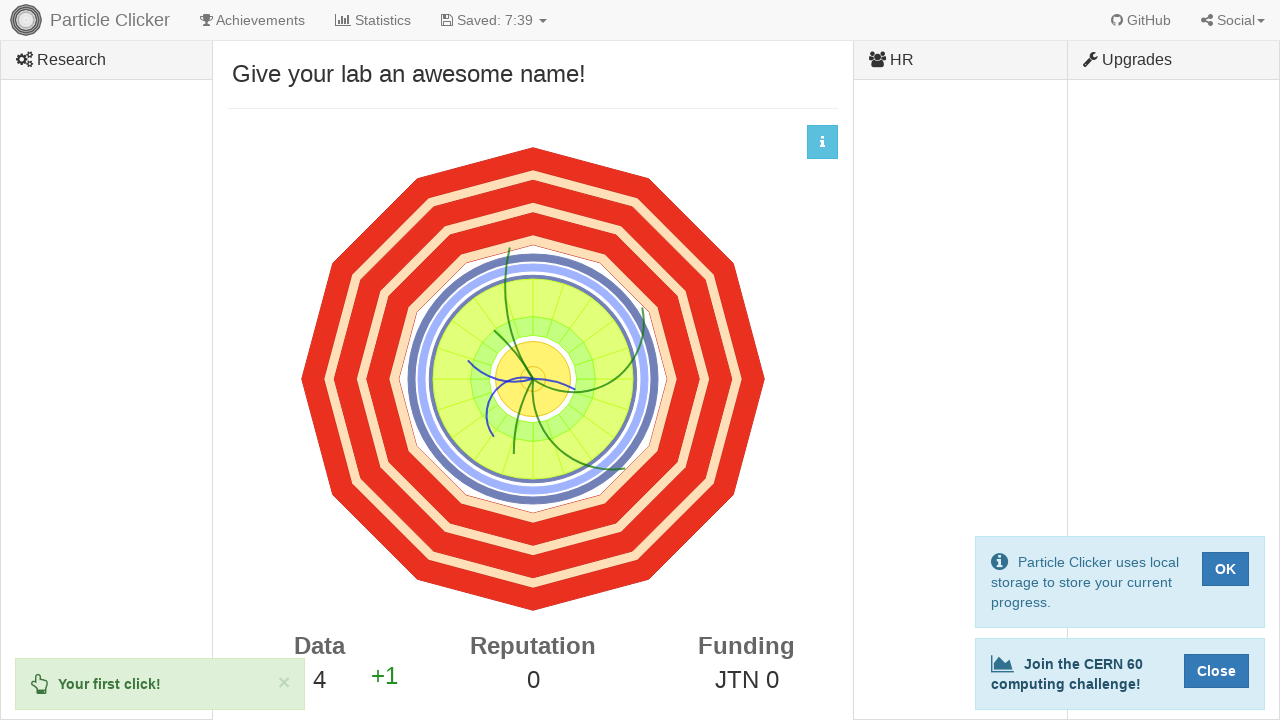

Clicked detector events element (click 5 of 50) at (533, 379) on #detector-events
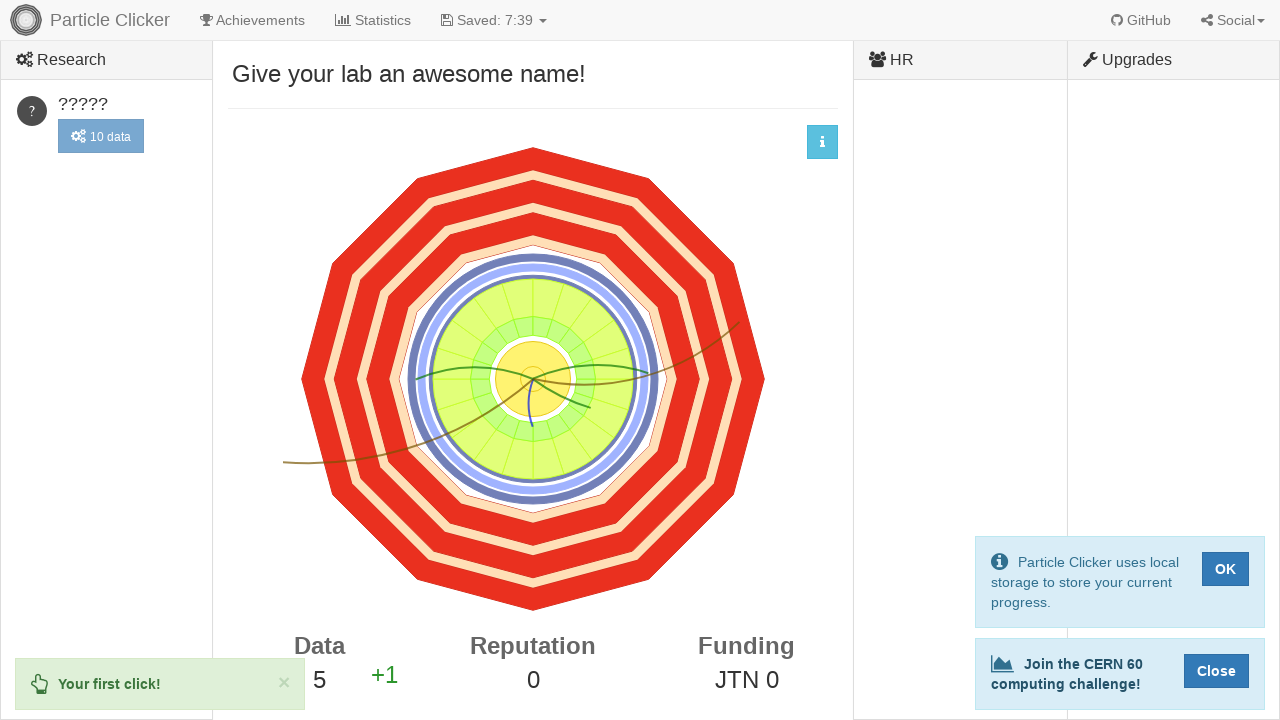

Clicked detector events element (click 6 of 50) at (533, 379) on #detector-events
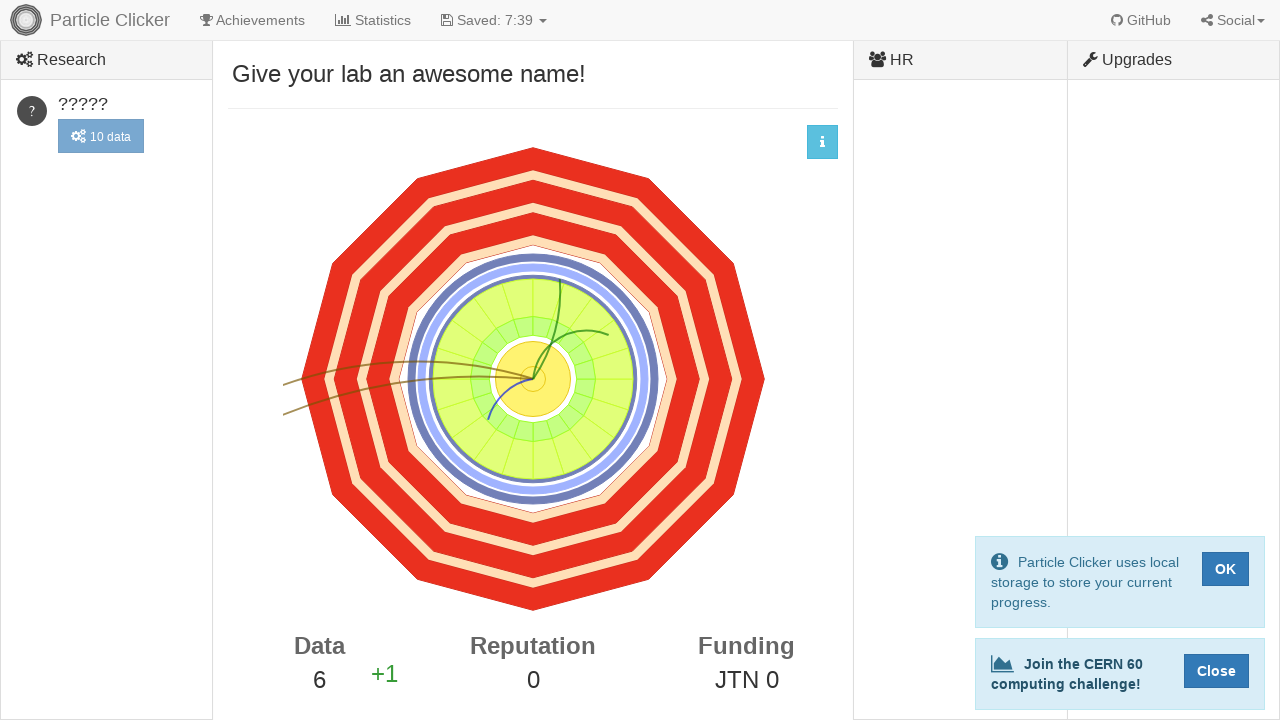

Clicked detector events element (click 7 of 50) at (533, 379) on #detector-events
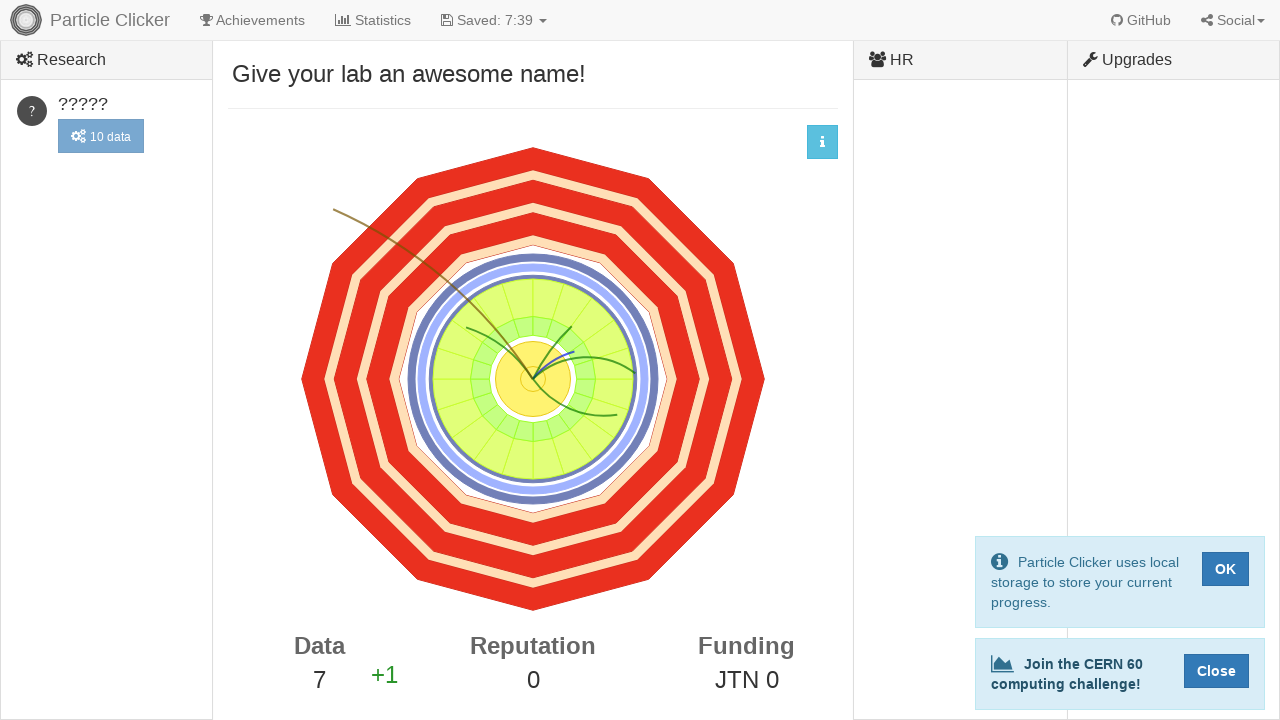

Clicked detector events element (click 8 of 50) at (533, 379) on #detector-events
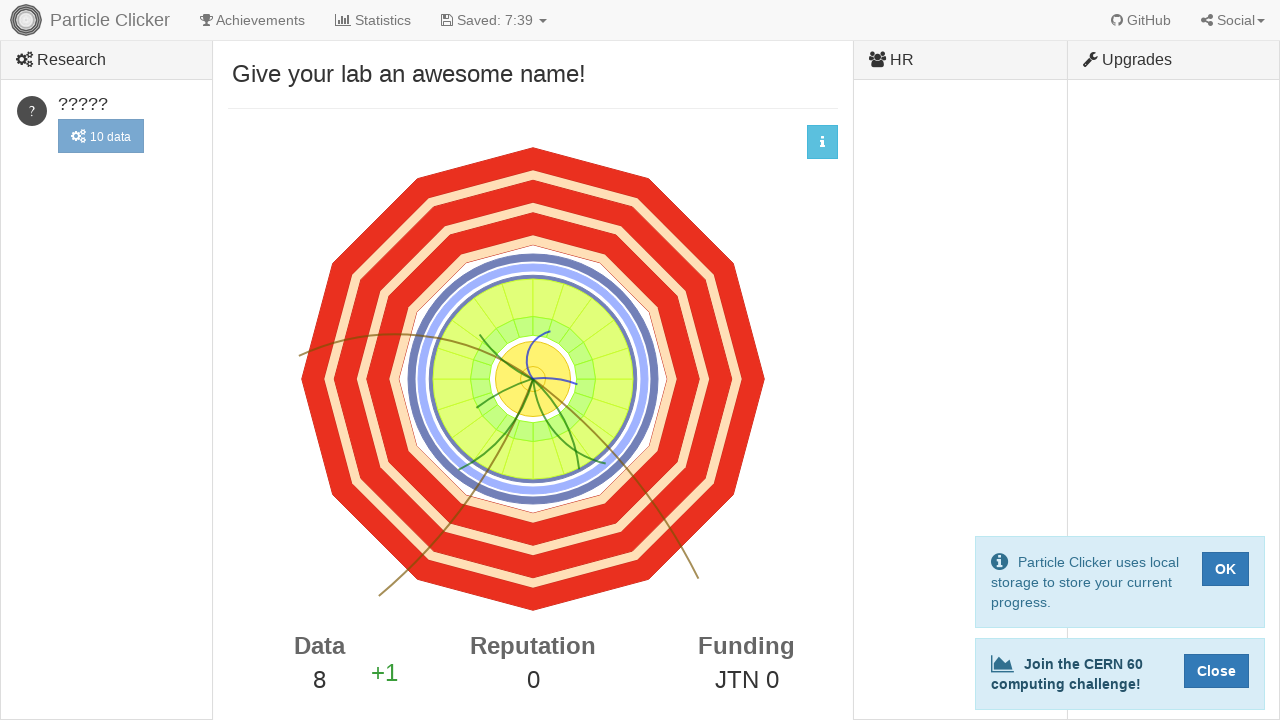

Clicked detector events element (click 9 of 50) at (533, 379) on #detector-events
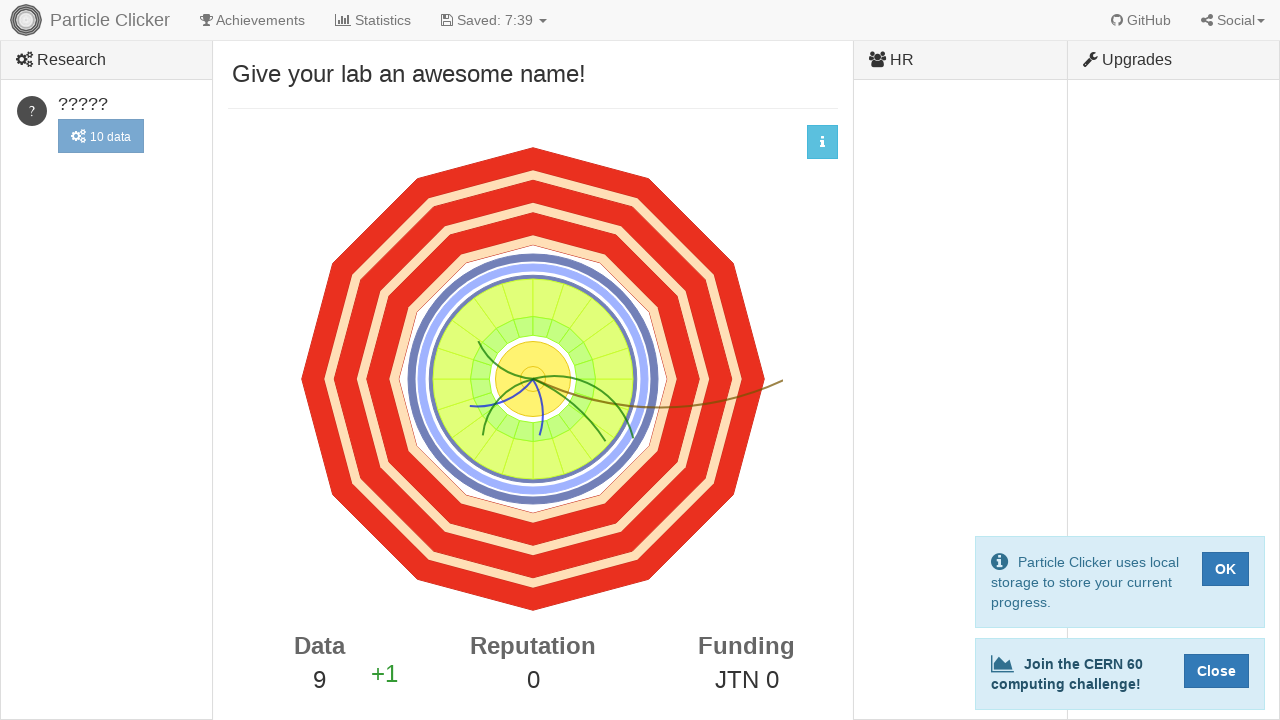

Clicked detector events element (click 10 of 50) at (533, 379) on #detector-events
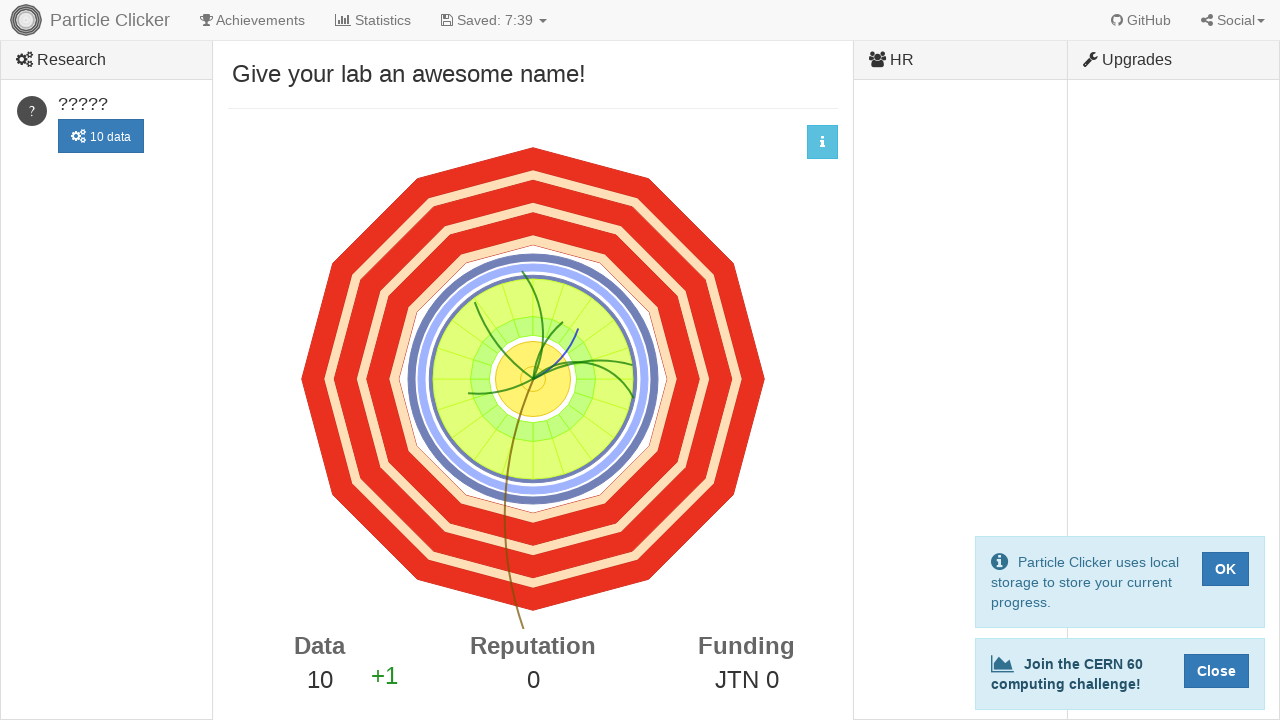

Clicked detector events element (click 11 of 50) at (533, 379) on #detector-events
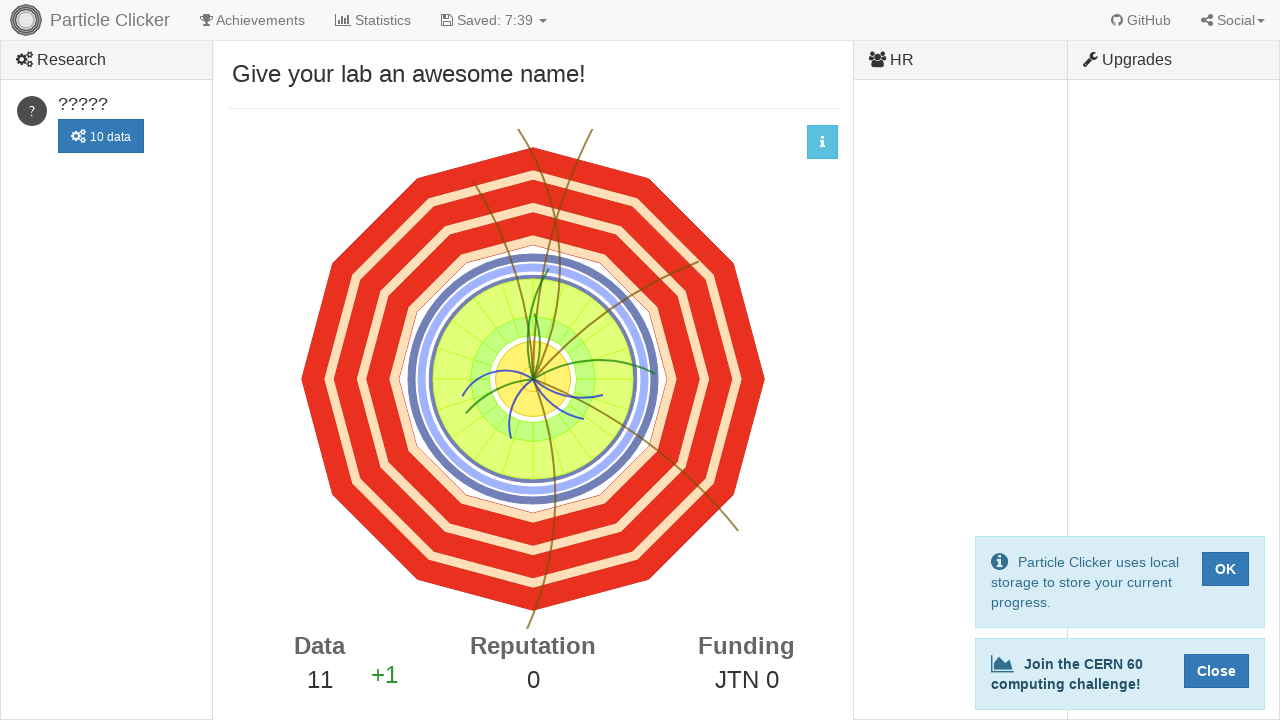

Clicked detector events element (click 12 of 50) at (533, 379) on #detector-events
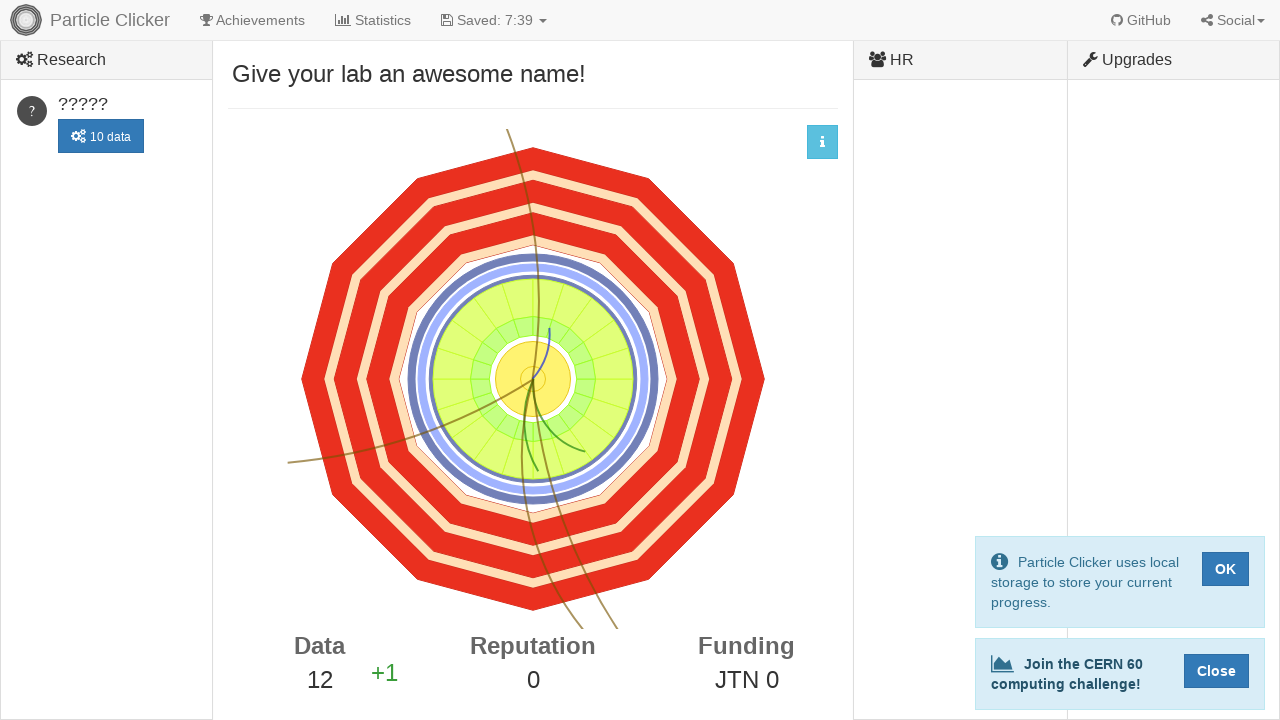

Clicked detector events element (click 13 of 50) at (533, 379) on #detector-events
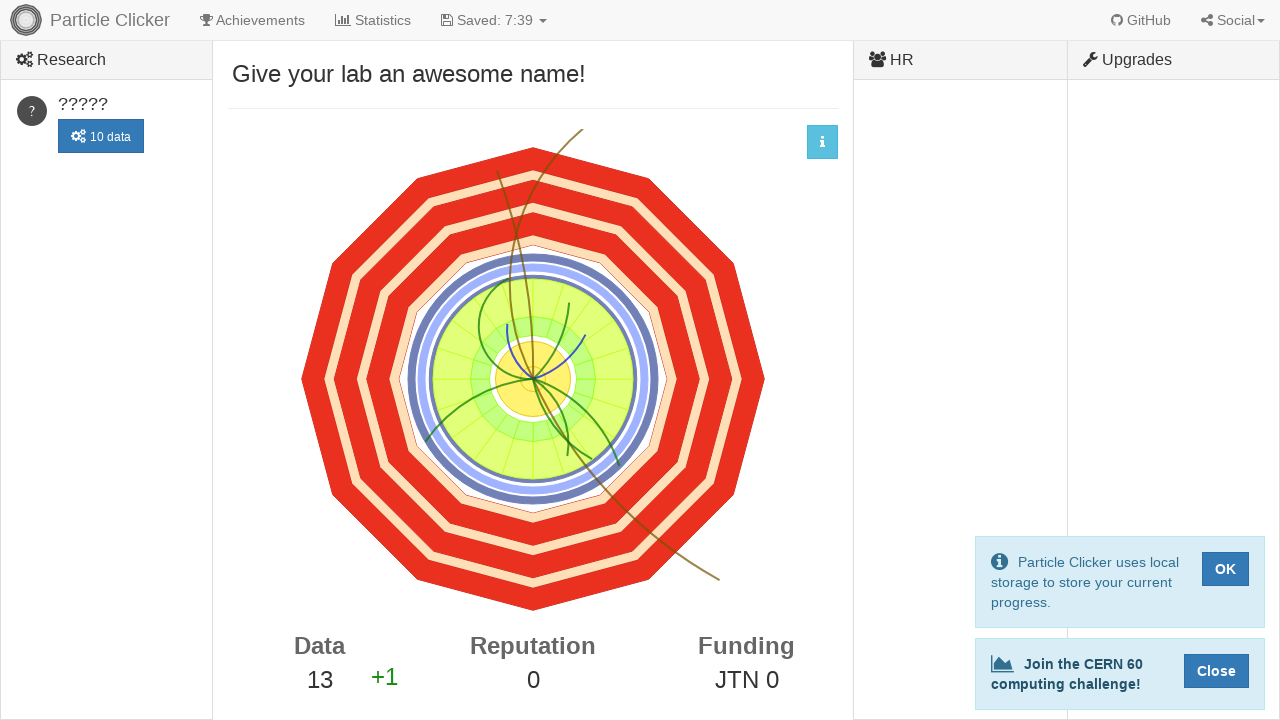

Clicked detector events element (click 14 of 50) at (533, 379) on #detector-events
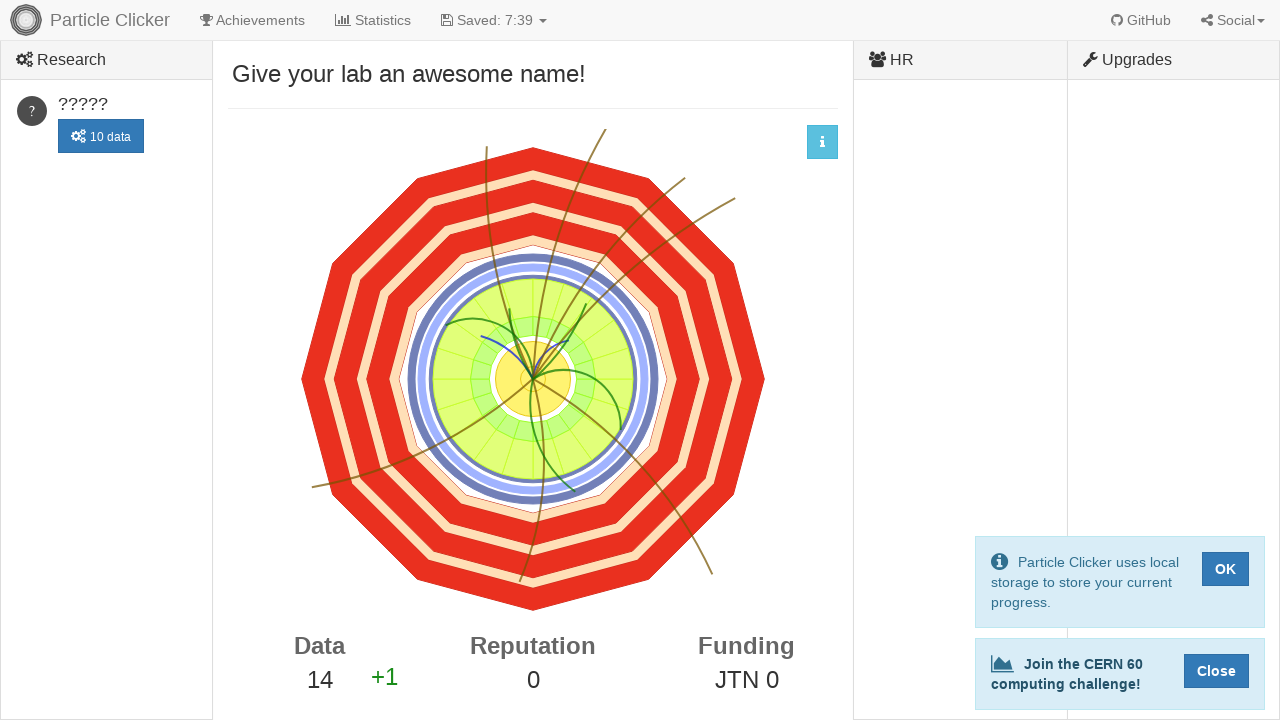

Clicked detector events element (click 15 of 50) at (533, 379) on #detector-events
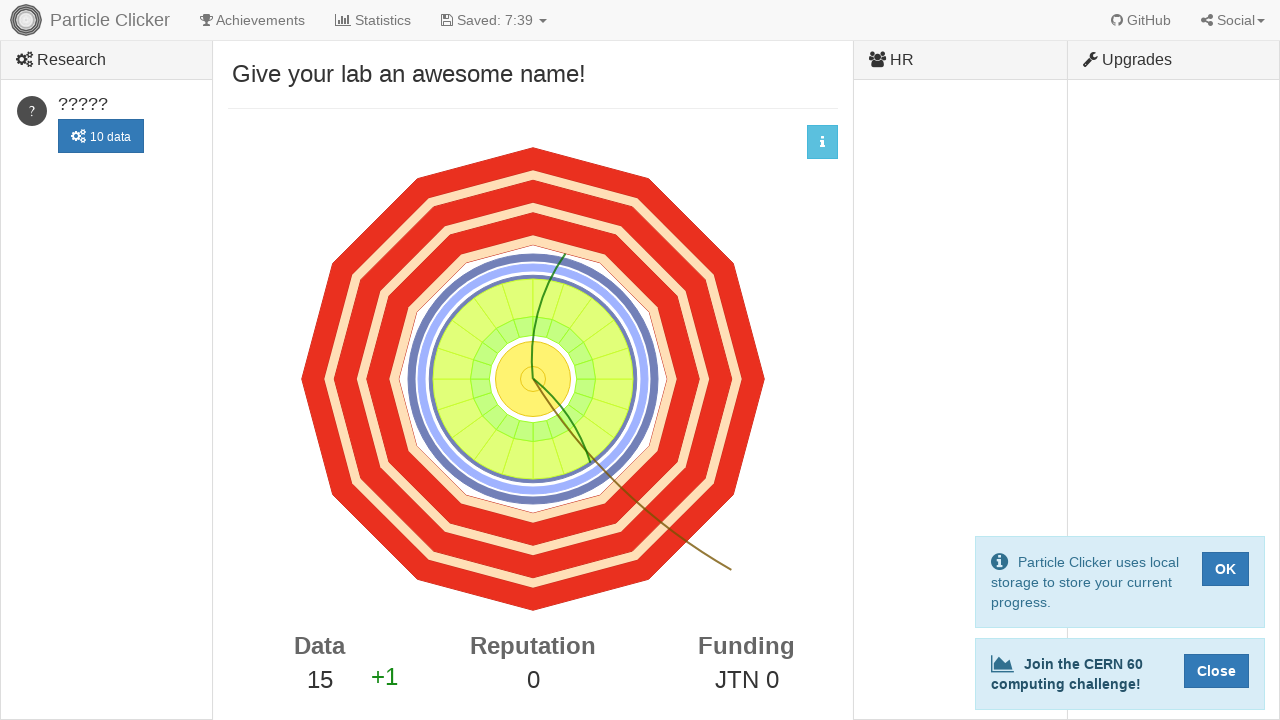

Clicked detector events element (click 16 of 50) at (533, 379) on #detector-events
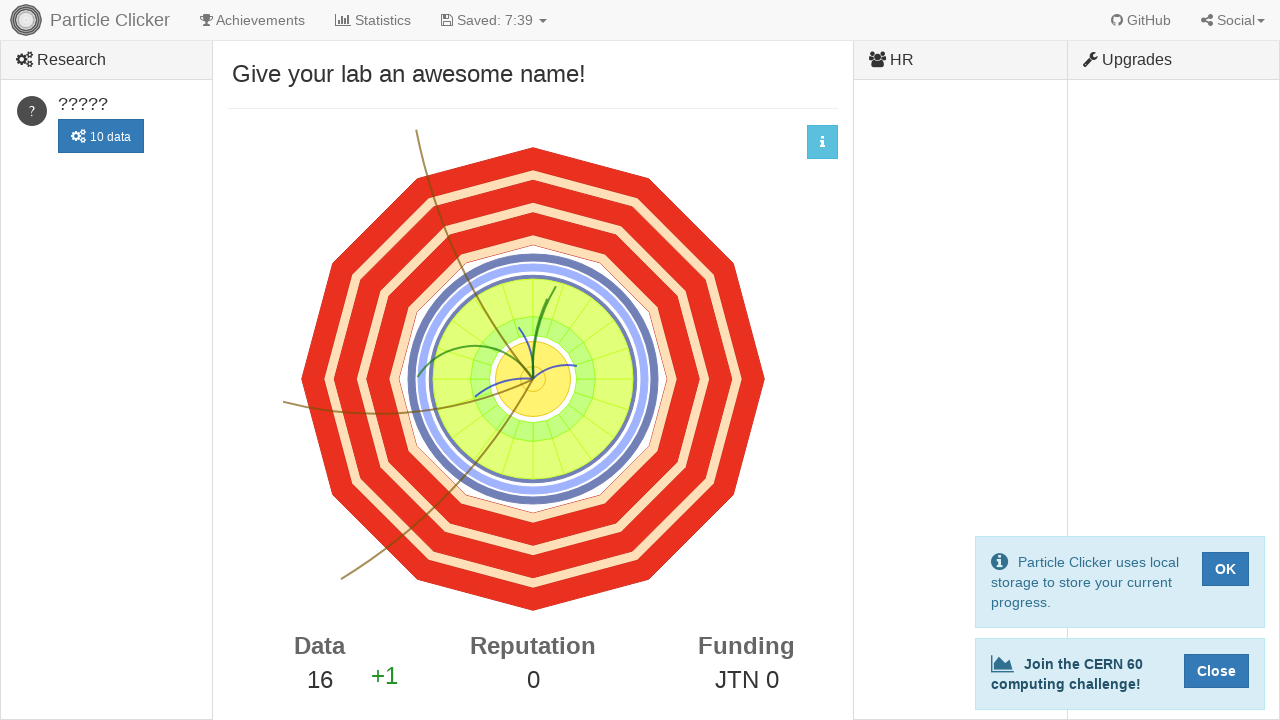

Clicked detector events element (click 17 of 50) at (533, 379) on #detector-events
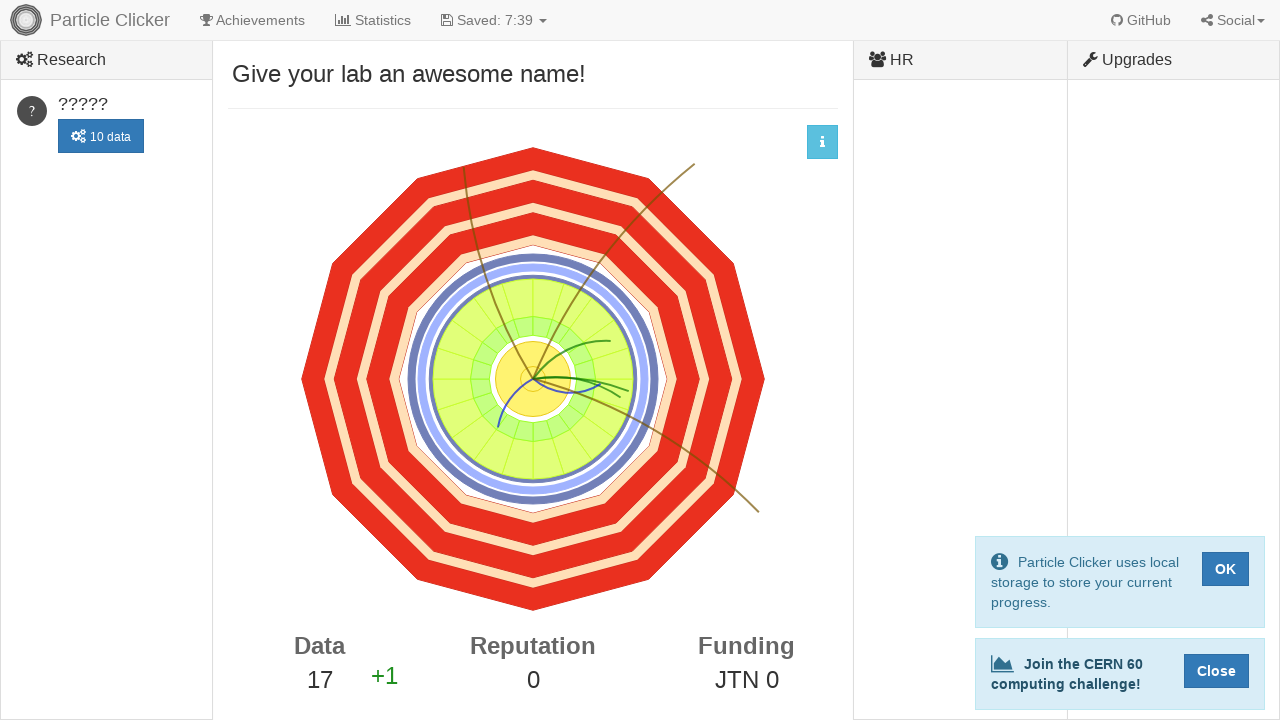

Clicked detector events element (click 18 of 50) at (533, 379) on #detector-events
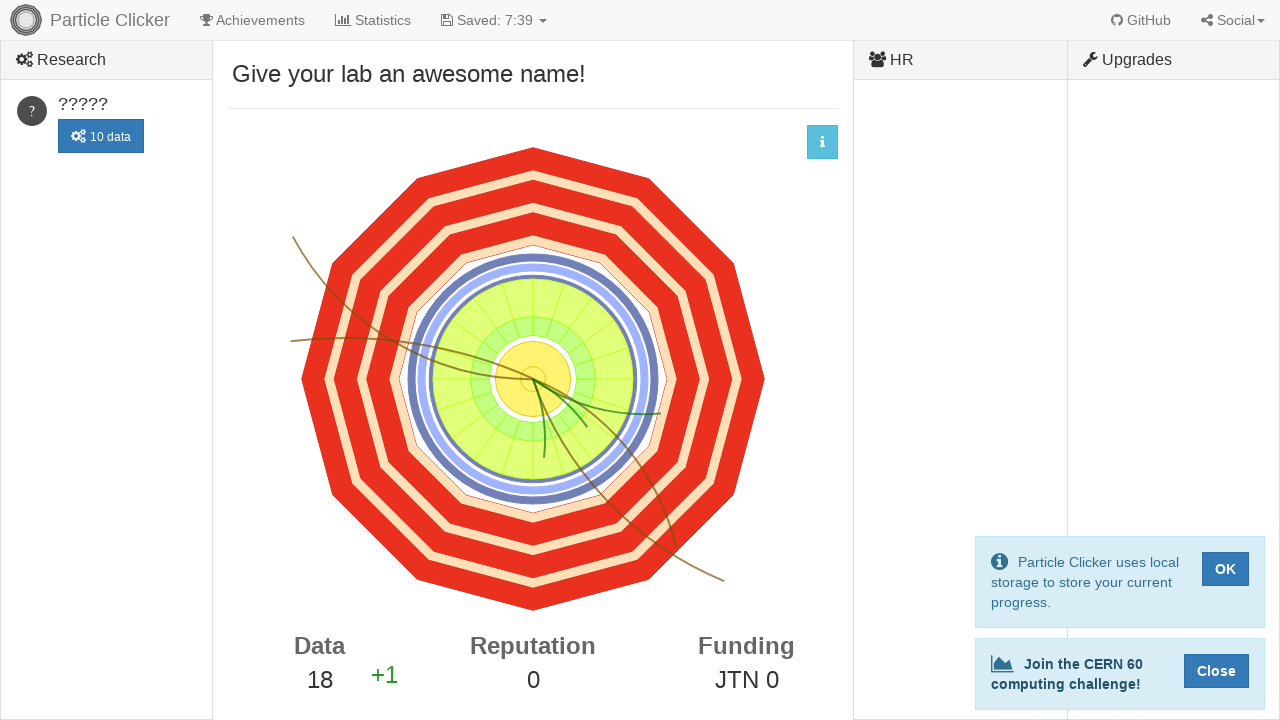

Clicked detector events element (click 19 of 50) at (533, 379) on #detector-events
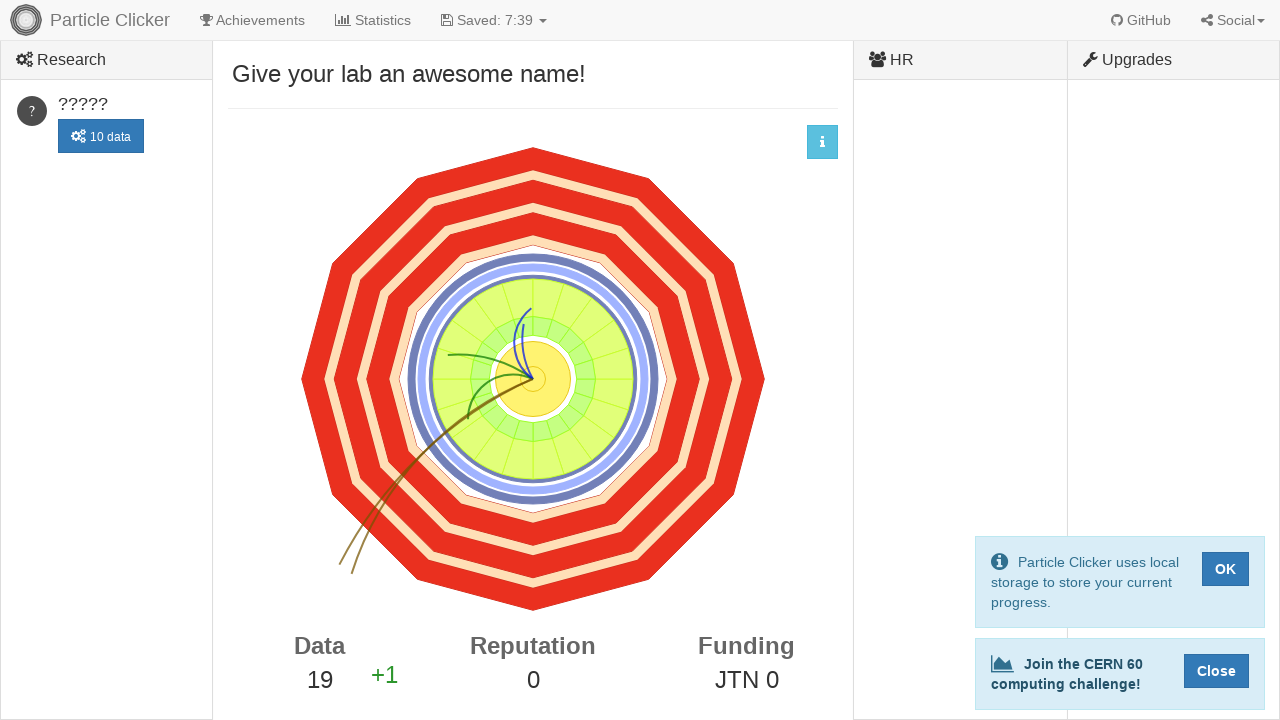

Clicked detector events element (click 20 of 50) at (533, 379) on #detector-events
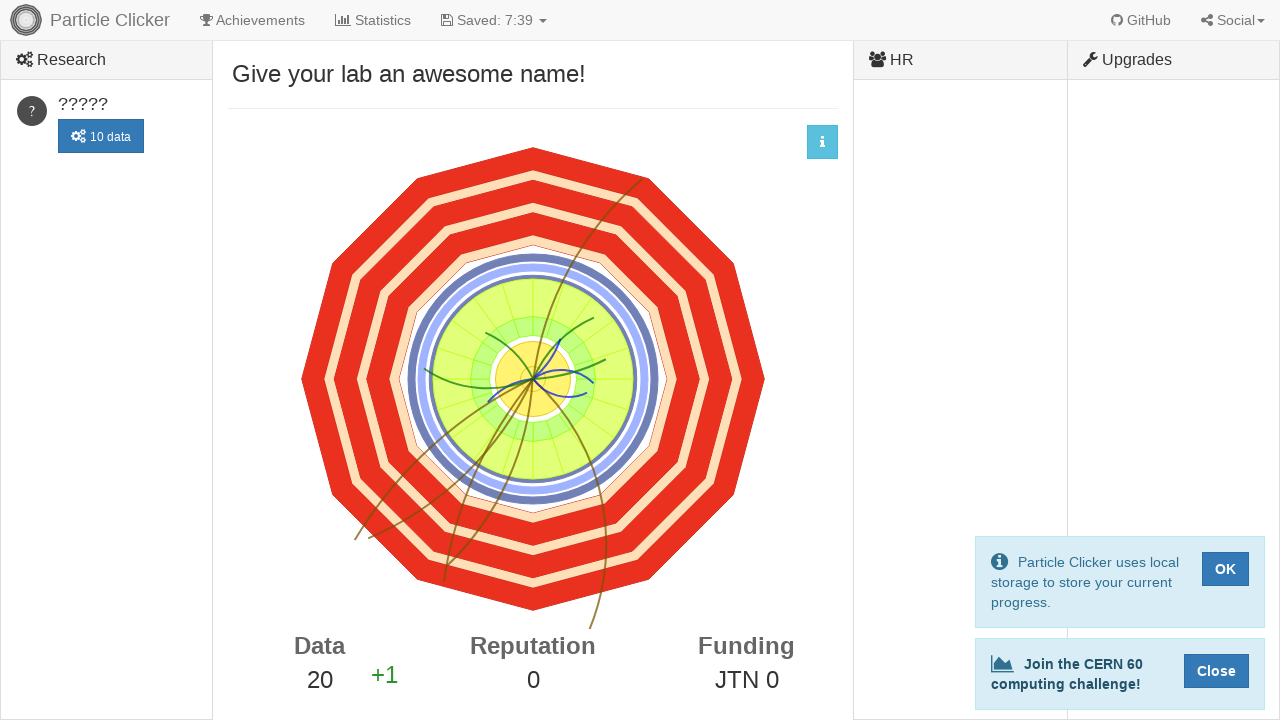

Clicked detector events element (click 21 of 50) at (533, 379) on #detector-events
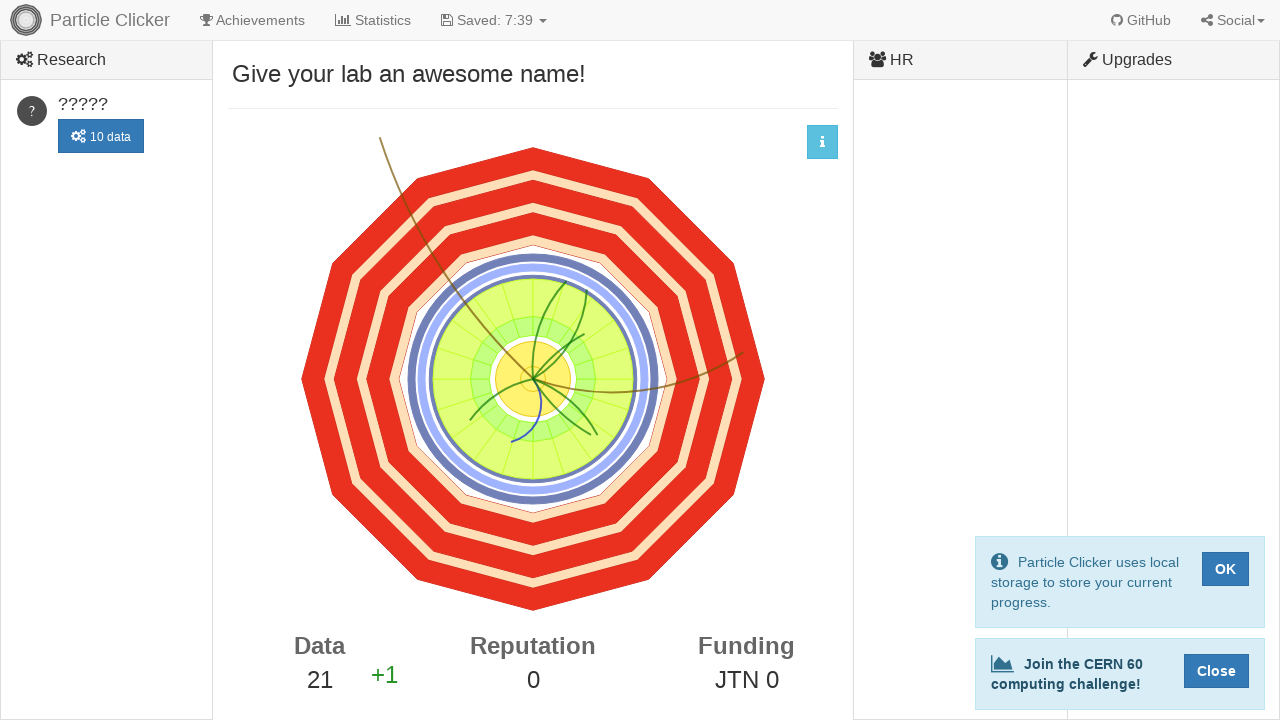

Clicked detector events element (click 22 of 50) at (533, 379) on #detector-events
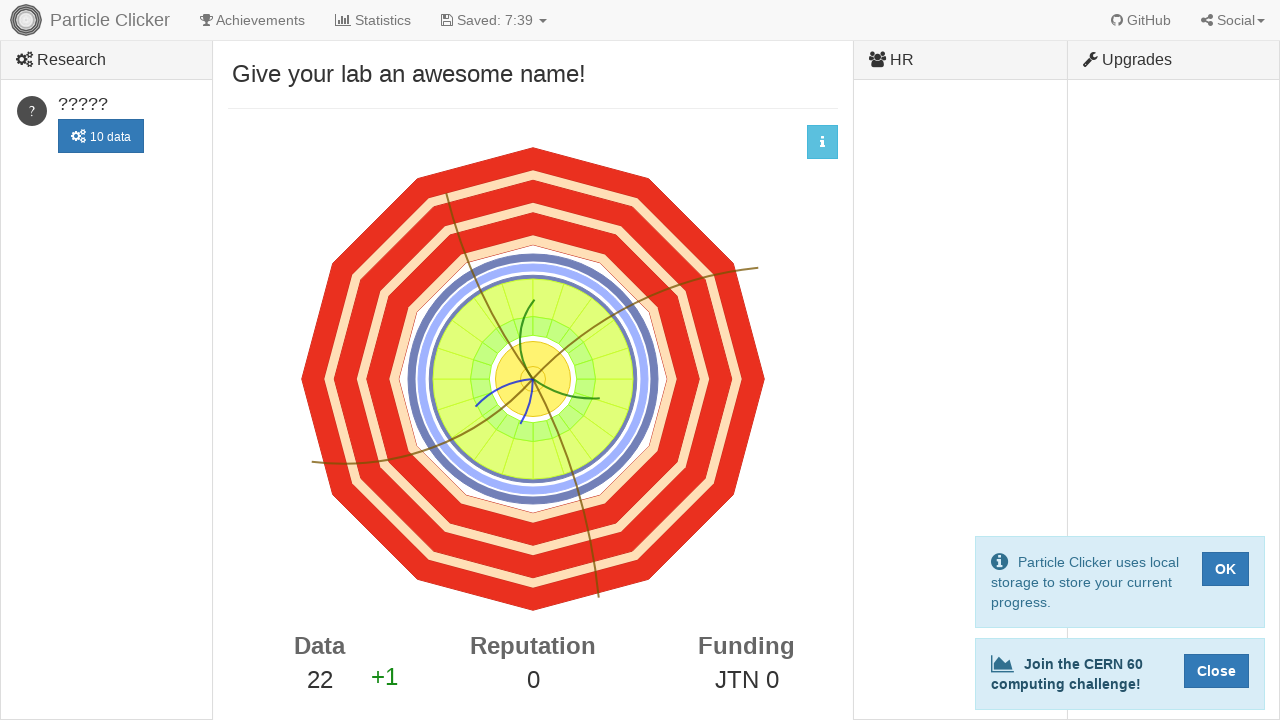

Clicked detector events element (click 23 of 50) at (533, 379) on #detector-events
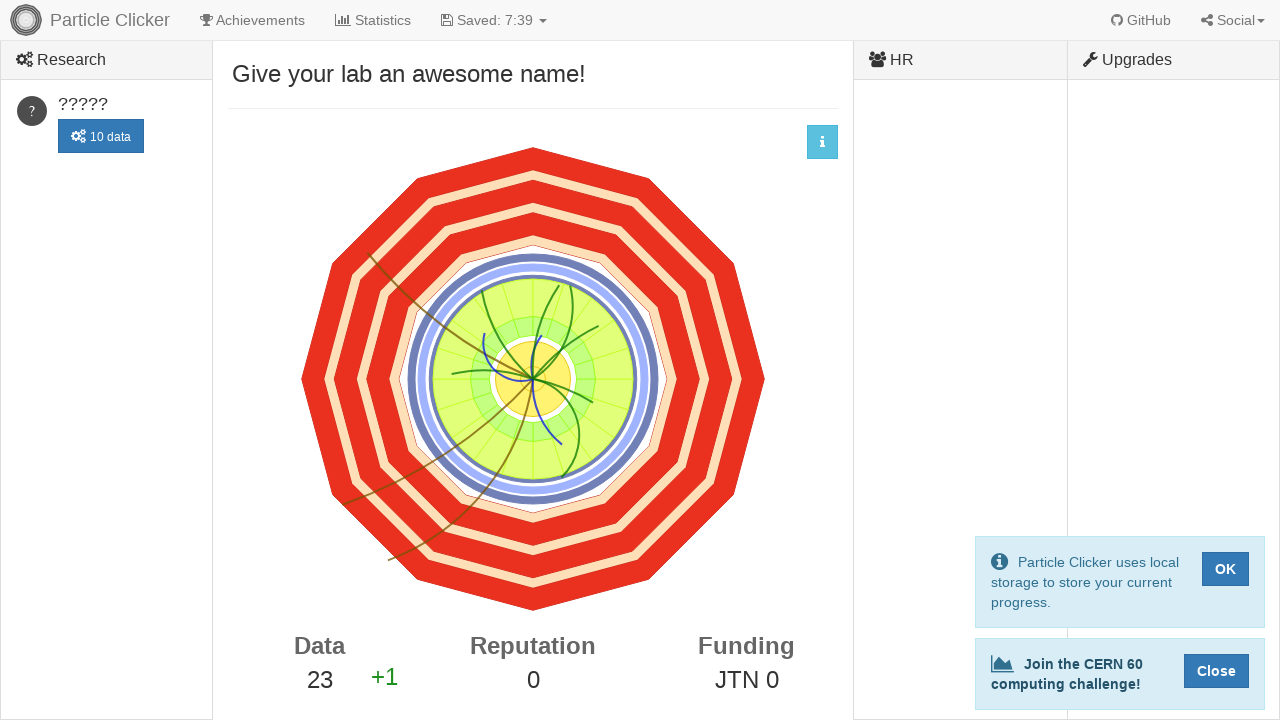

Clicked detector events element (click 24 of 50) at (533, 379) on #detector-events
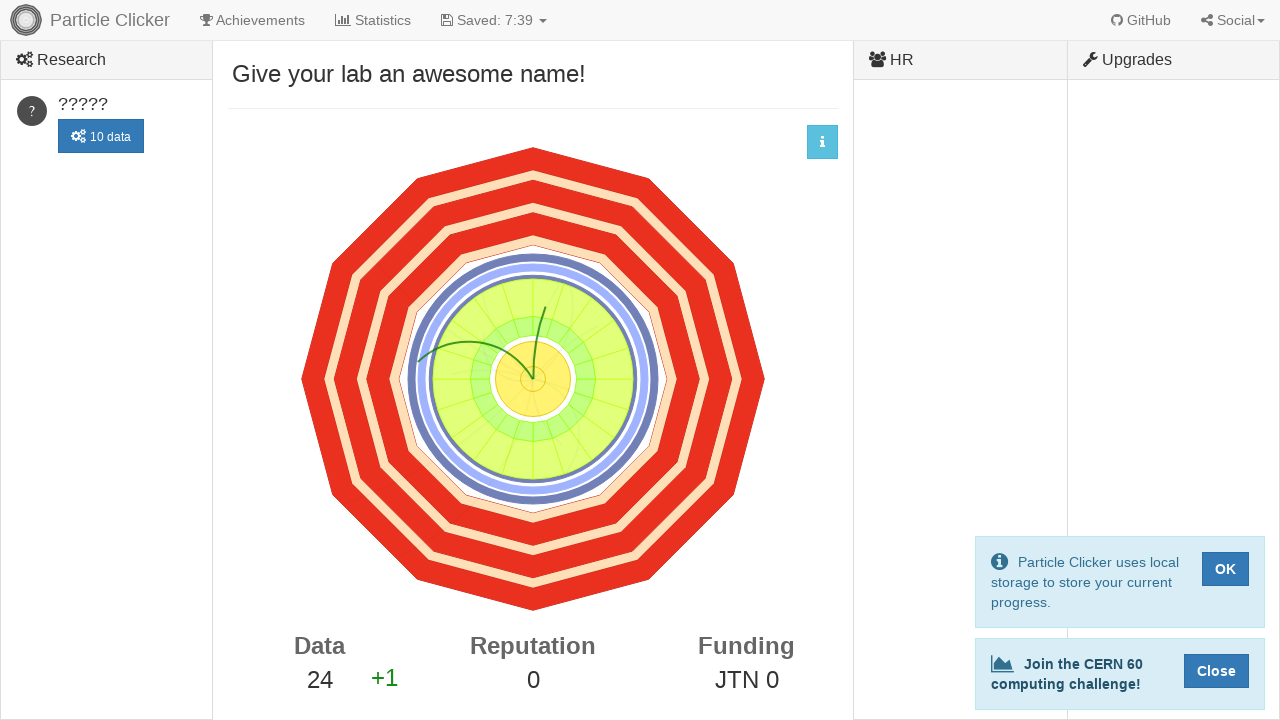

Clicked detector events element (click 25 of 50) at (533, 379) on #detector-events
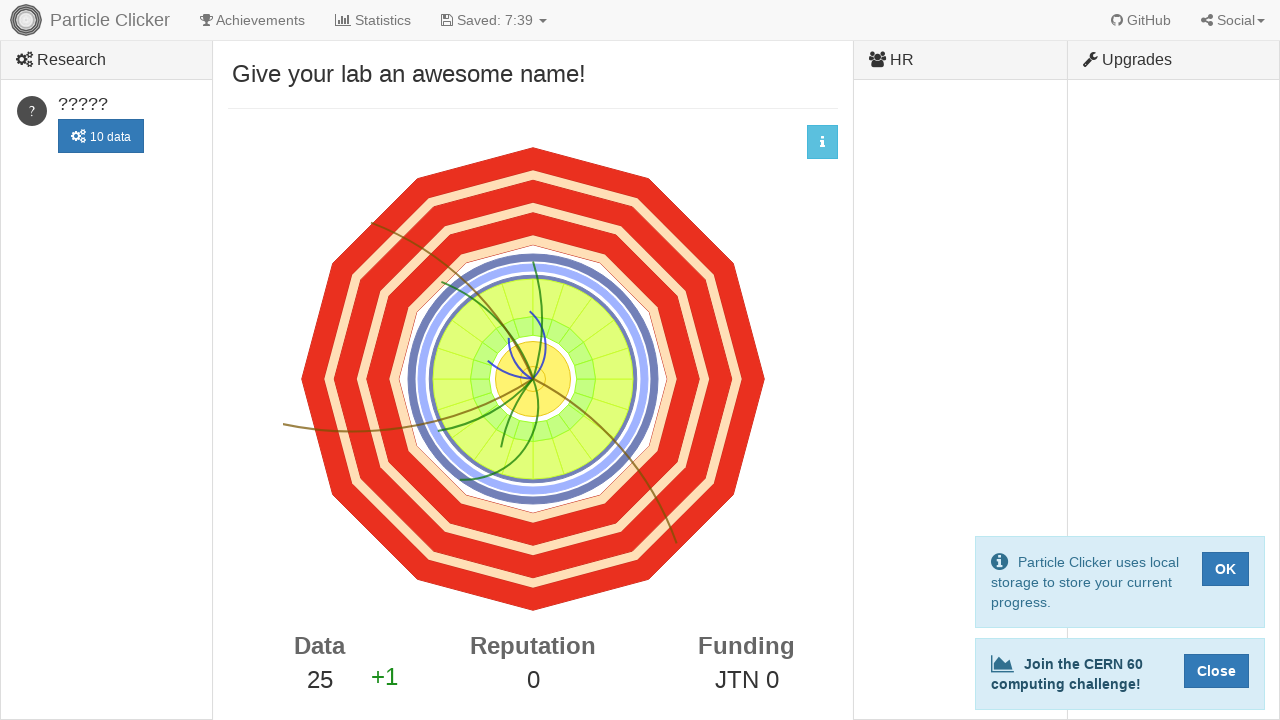

Clicked detector events element (click 26 of 50) at (533, 379) on #detector-events
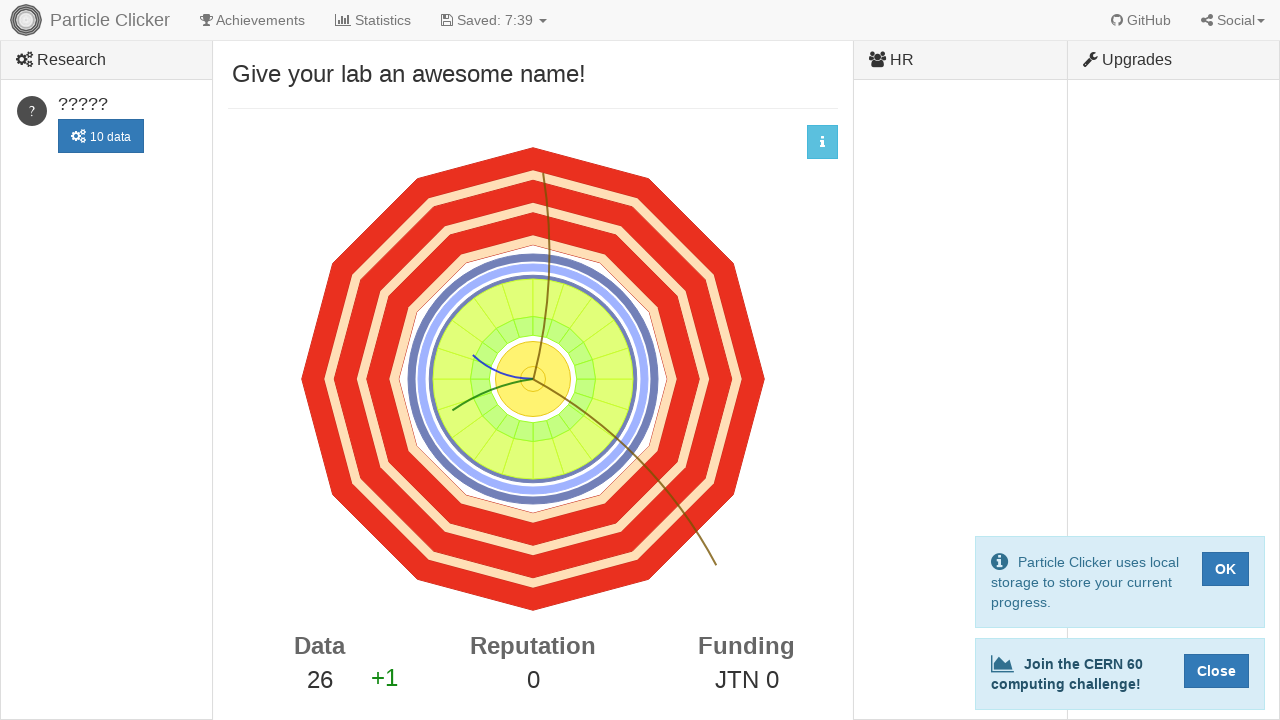

Clicked detector events element (click 27 of 50) at (533, 379) on #detector-events
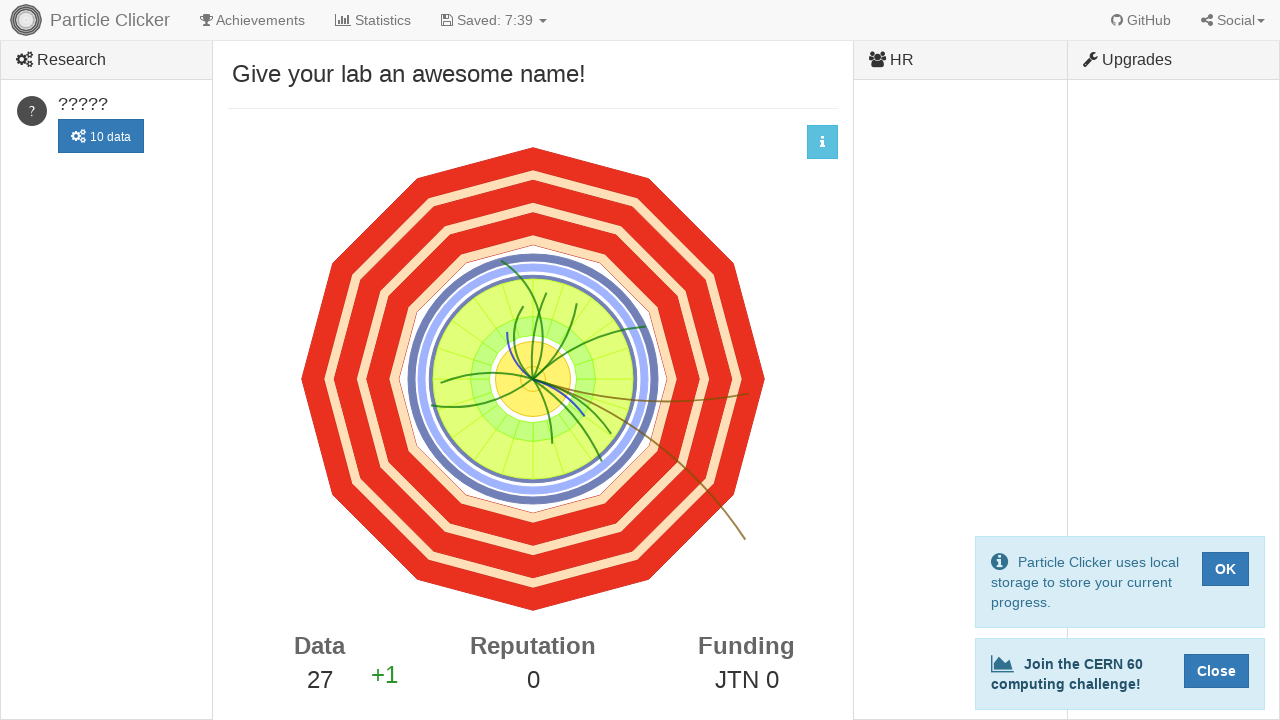

Clicked detector events element (click 28 of 50) at (533, 379) on #detector-events
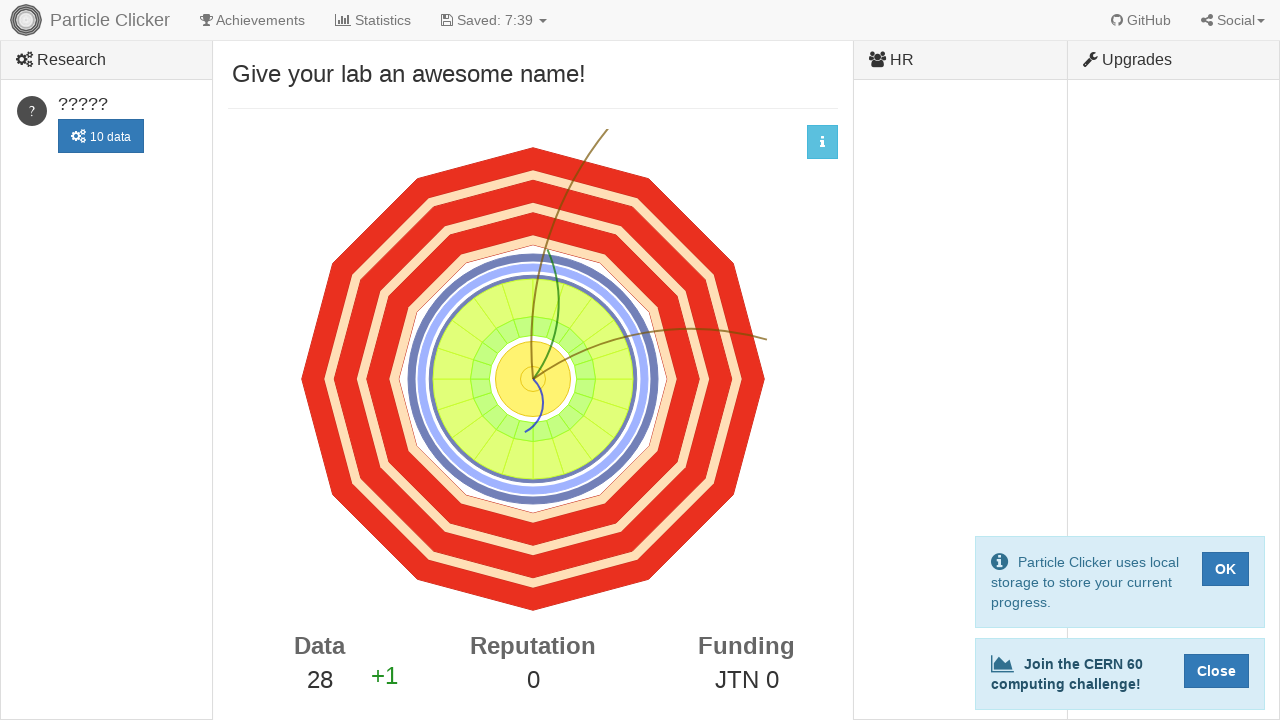

Clicked detector events element (click 29 of 50) at (533, 379) on #detector-events
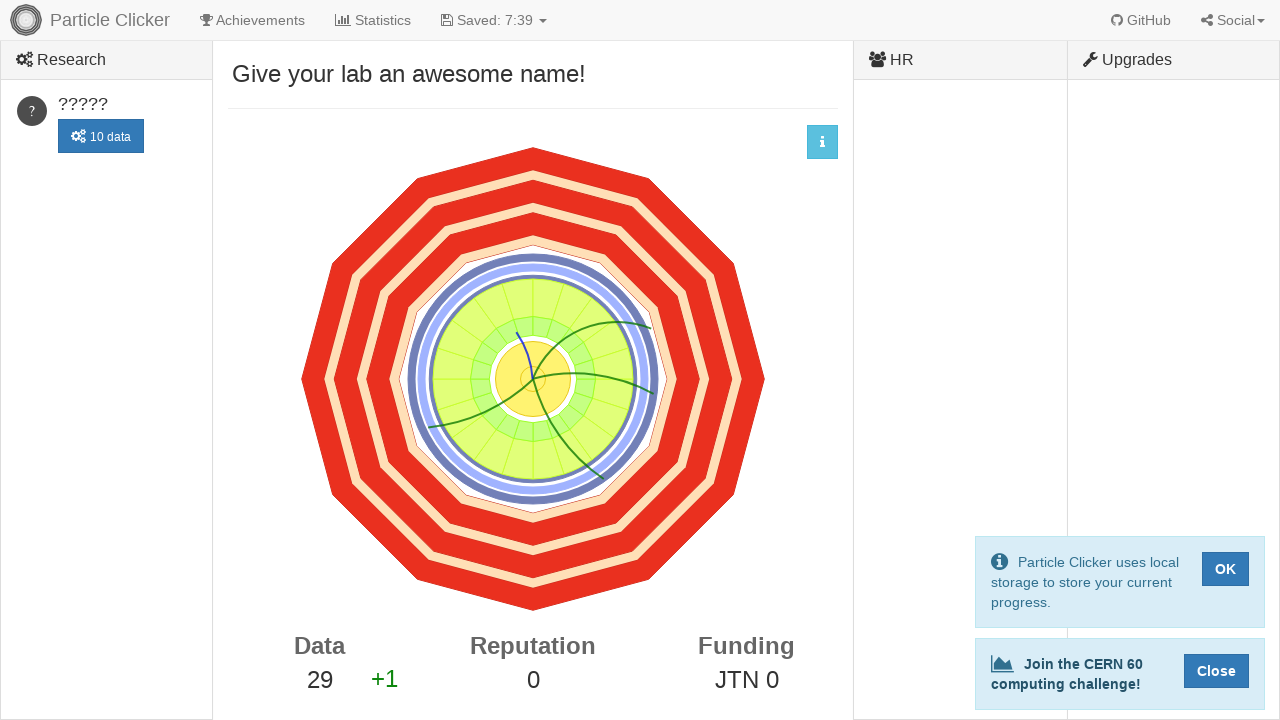

Clicked detector events element (click 30 of 50) at (533, 379) on #detector-events
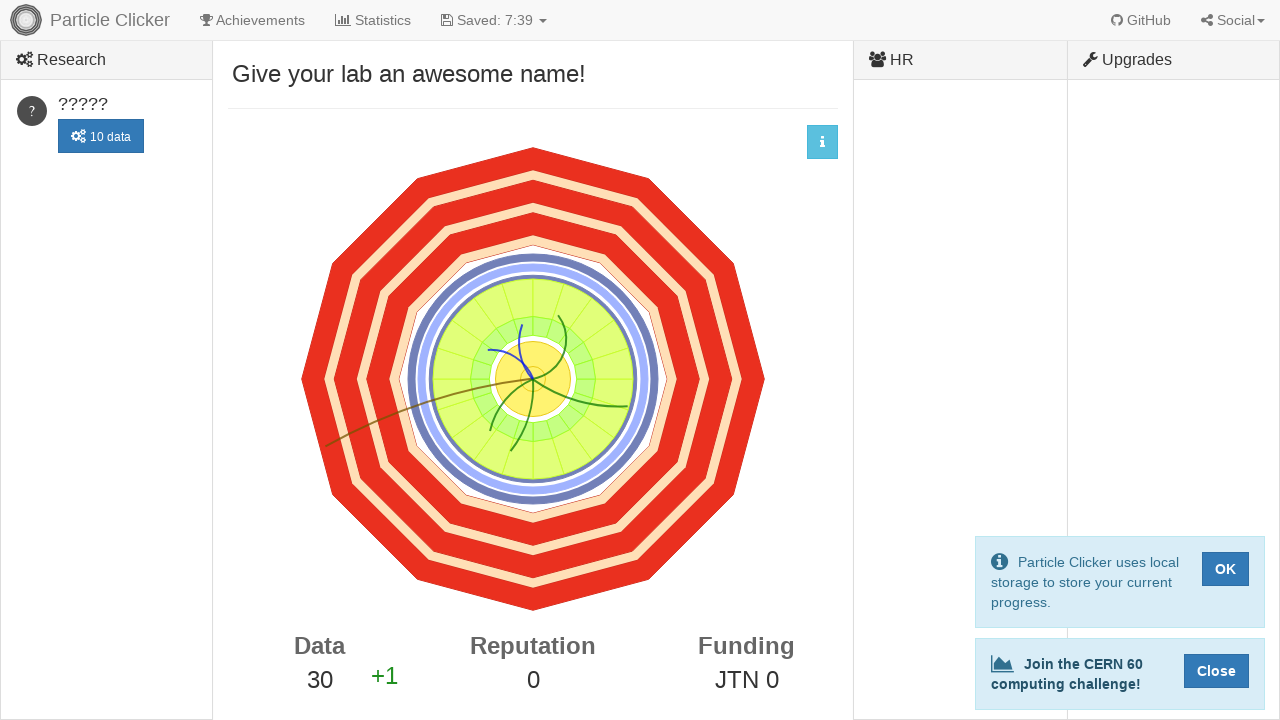

Clicked detector events element (click 31 of 50) at (533, 379) on #detector-events
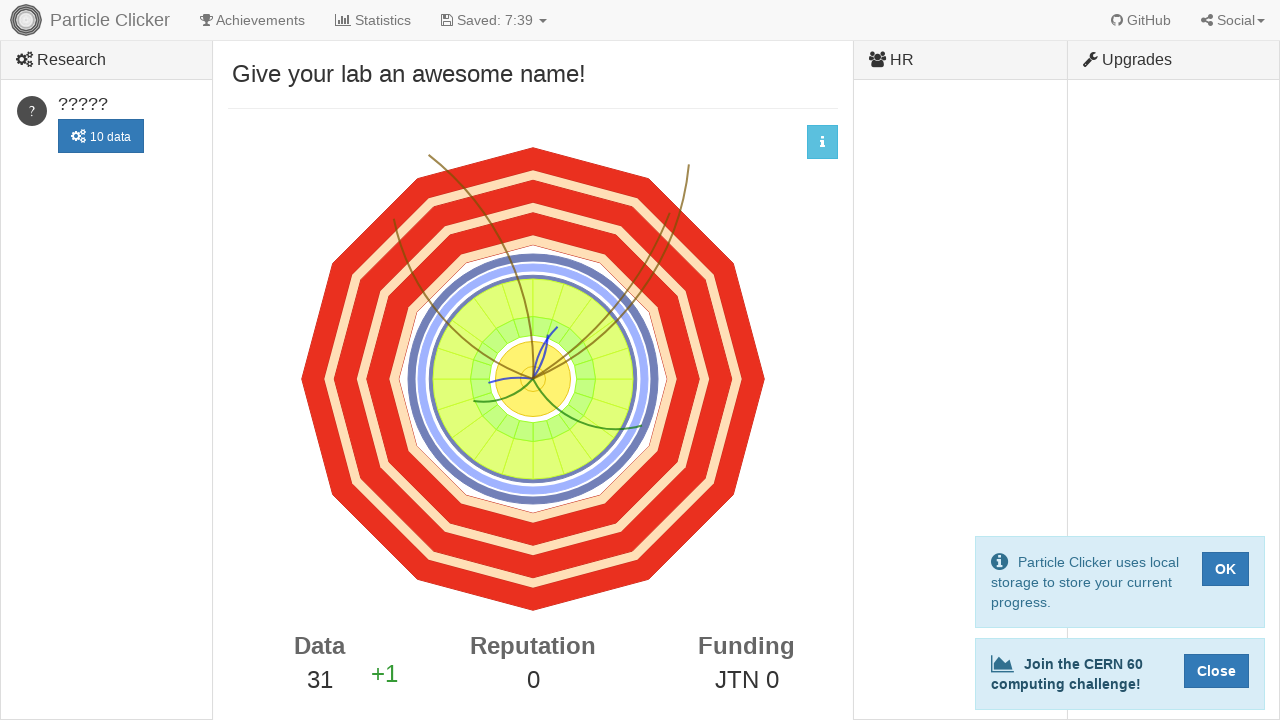

Clicked detector events element (click 32 of 50) at (533, 379) on #detector-events
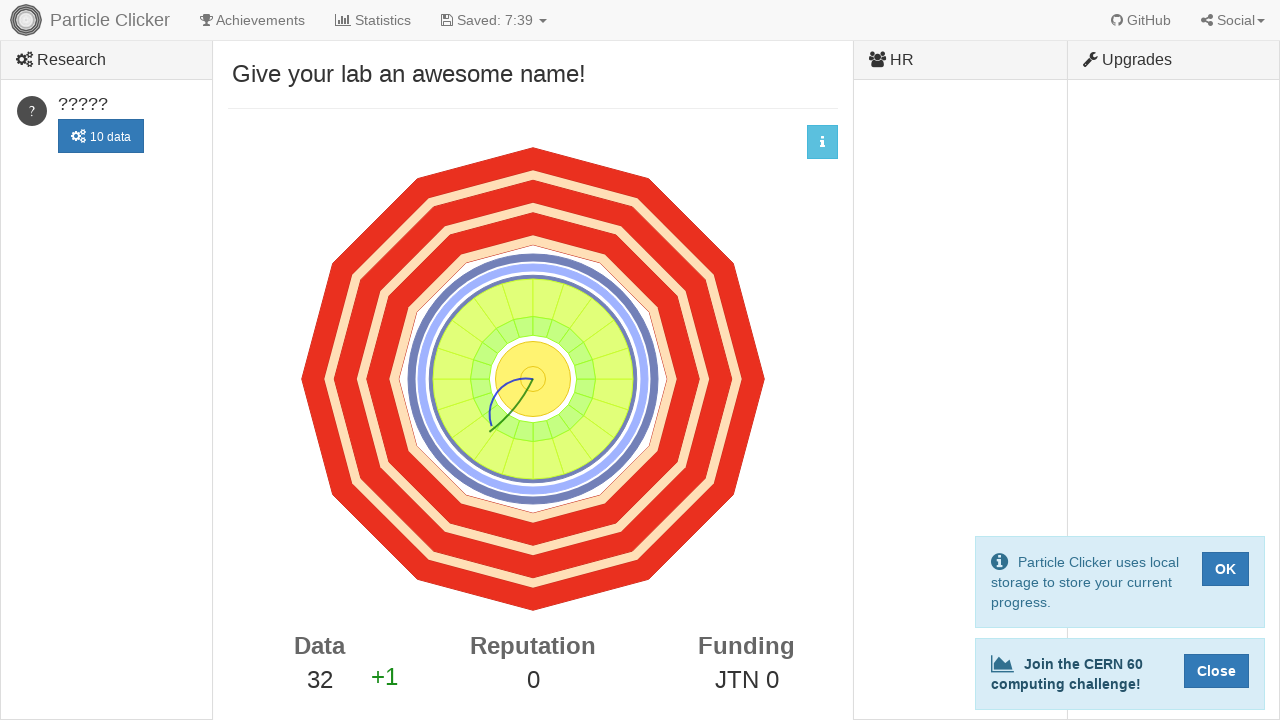

Clicked detector events element (click 33 of 50) at (533, 379) on #detector-events
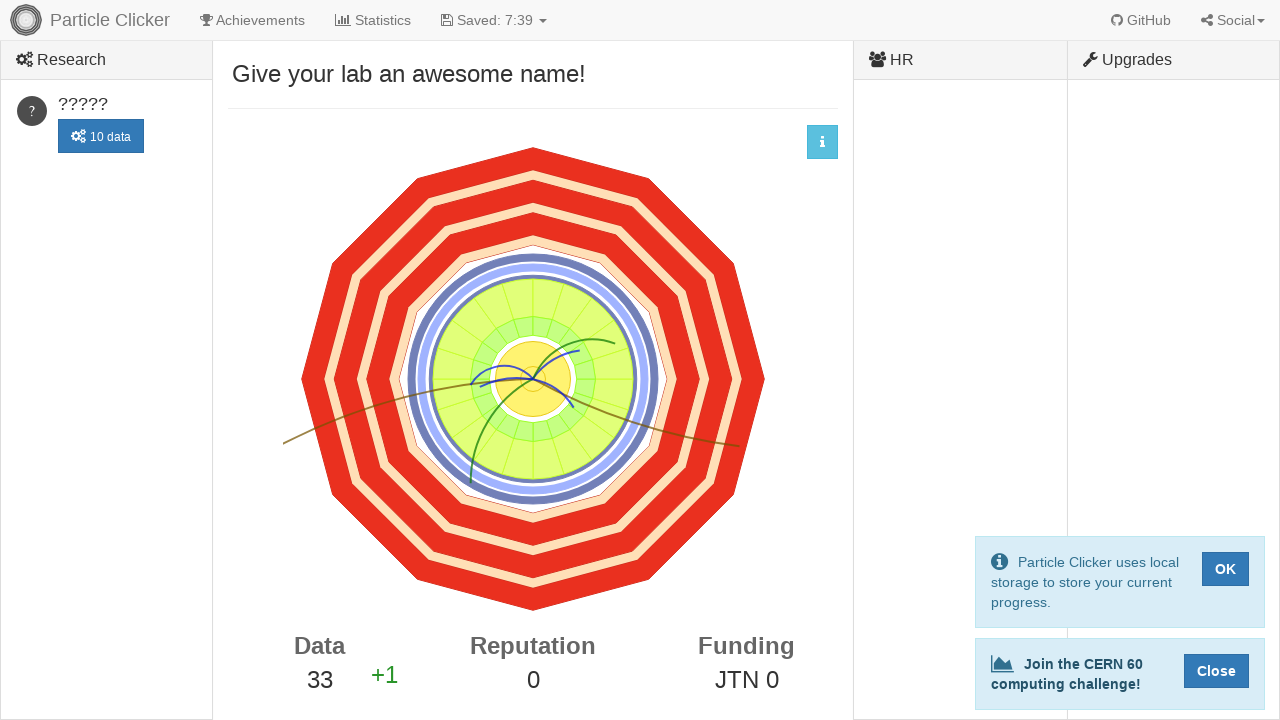

Clicked detector events element (click 34 of 50) at (533, 379) on #detector-events
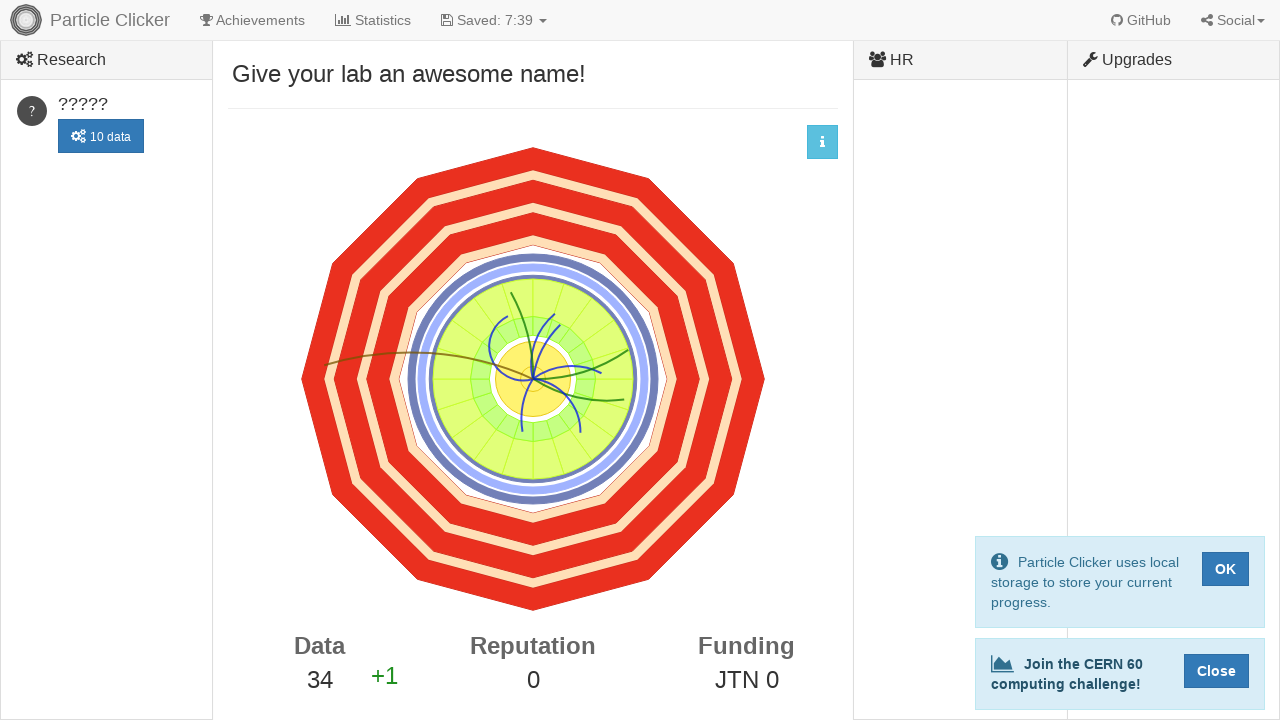

Clicked detector events element (click 35 of 50) at (533, 379) on #detector-events
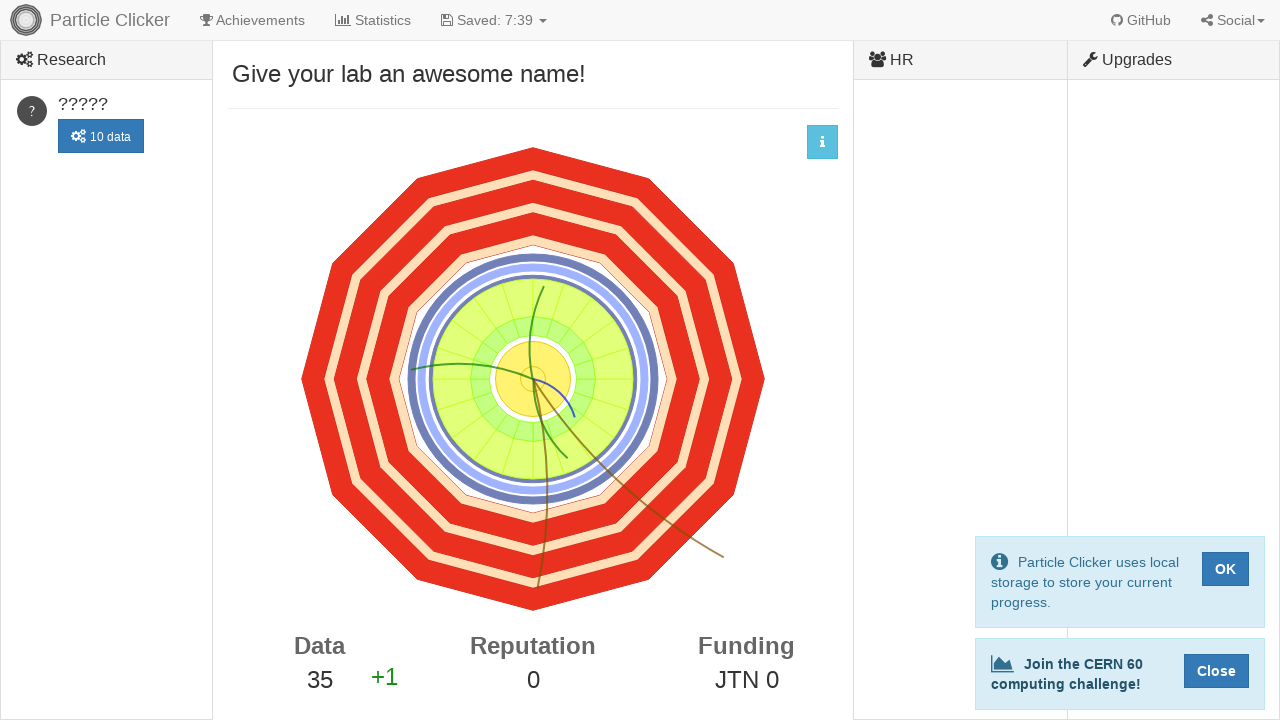

Clicked detector events element (click 36 of 50) at (533, 379) on #detector-events
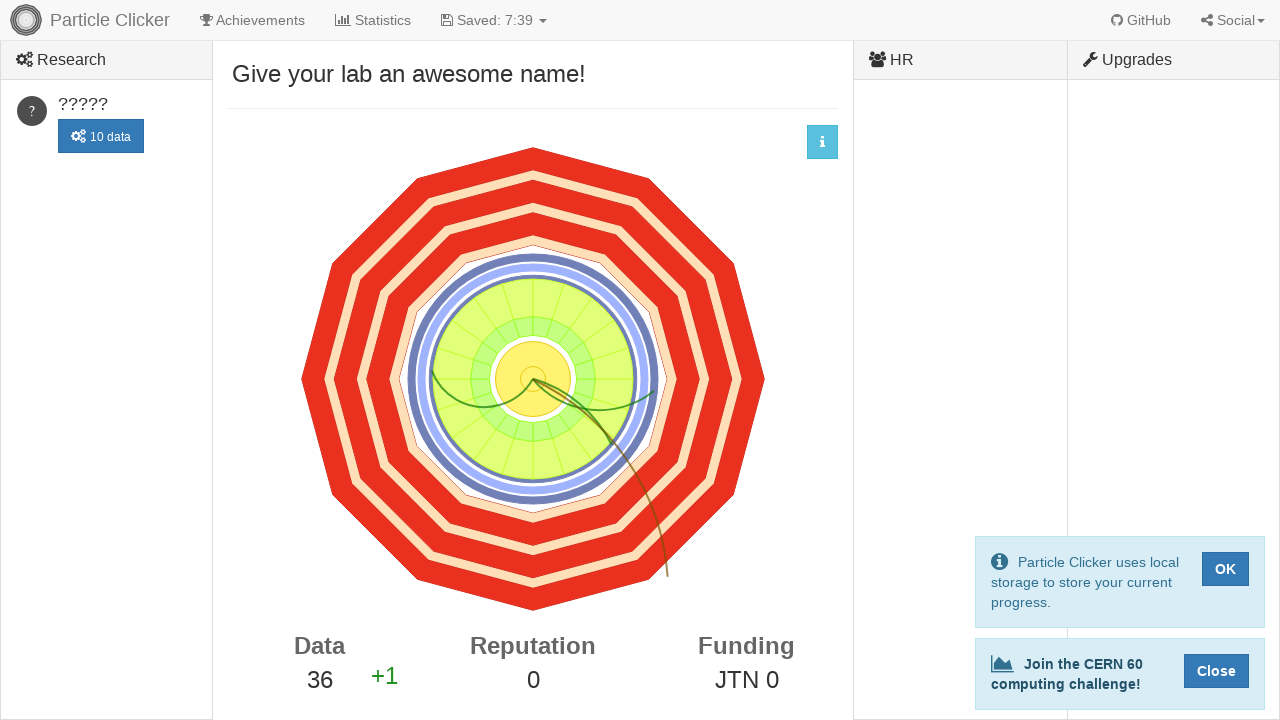

Clicked detector events element (click 37 of 50) at (533, 379) on #detector-events
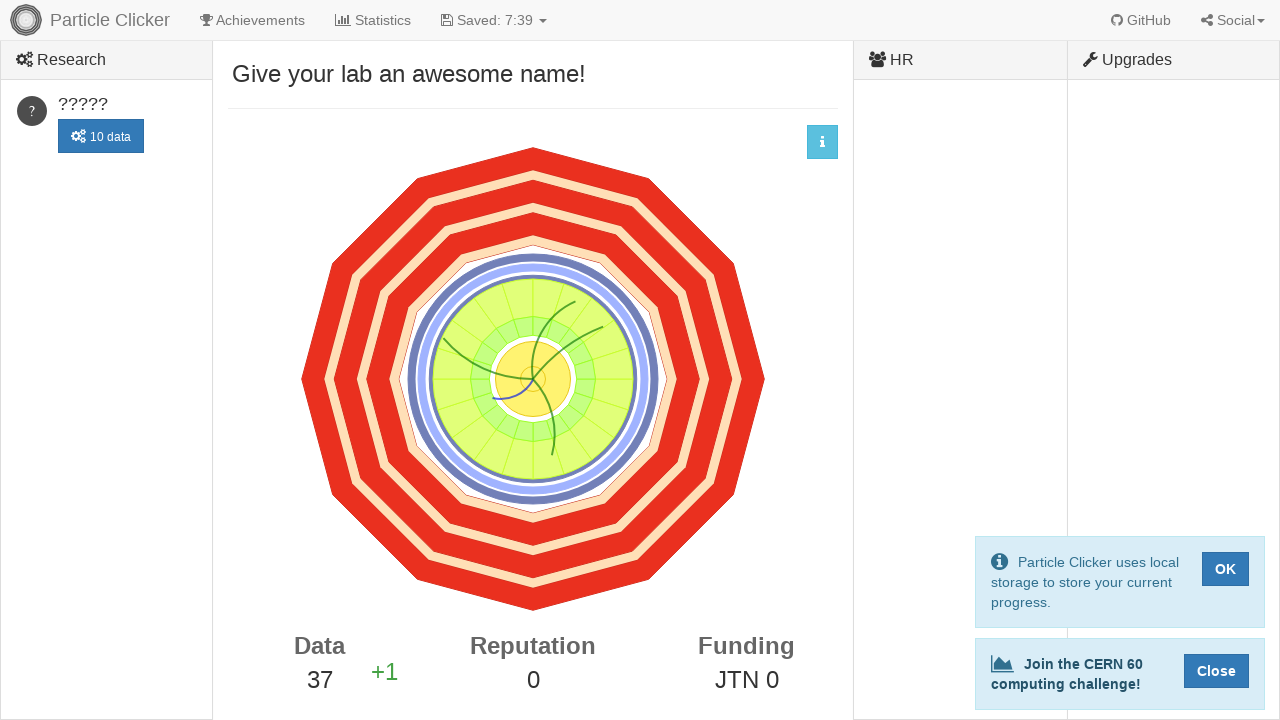

Clicked detector events element (click 38 of 50) at (533, 379) on #detector-events
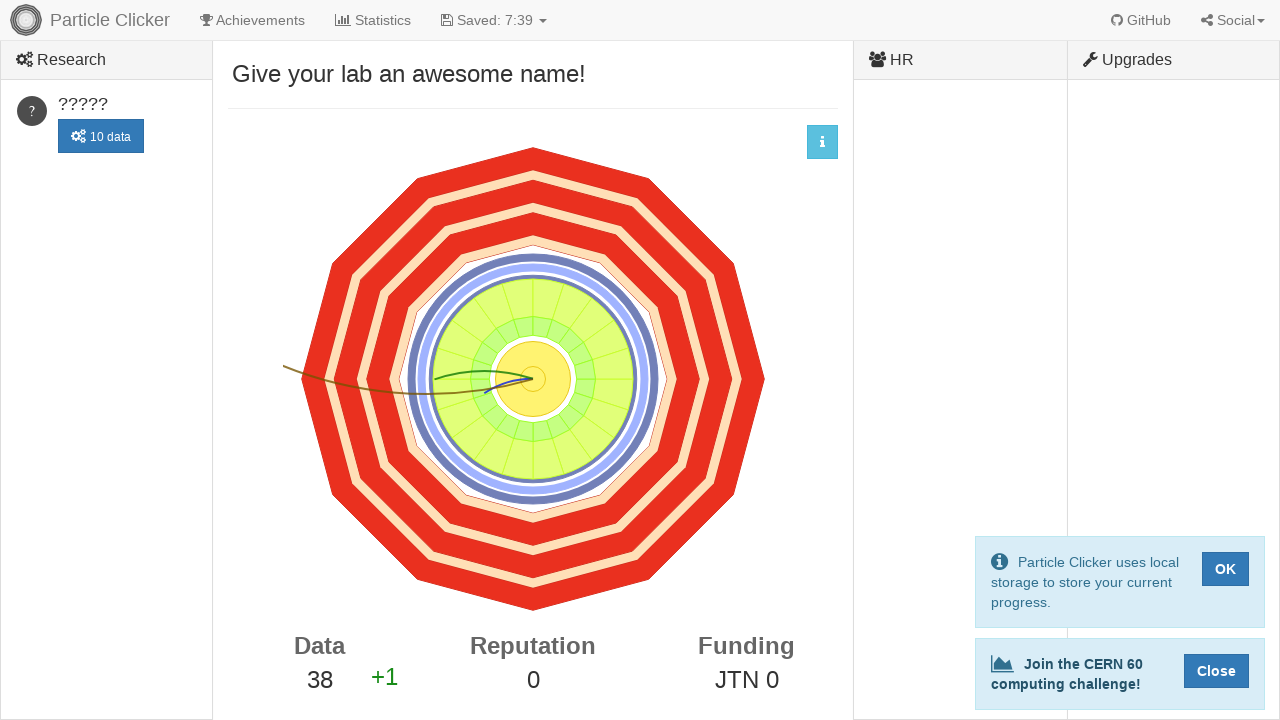

Clicked detector events element (click 39 of 50) at (533, 379) on #detector-events
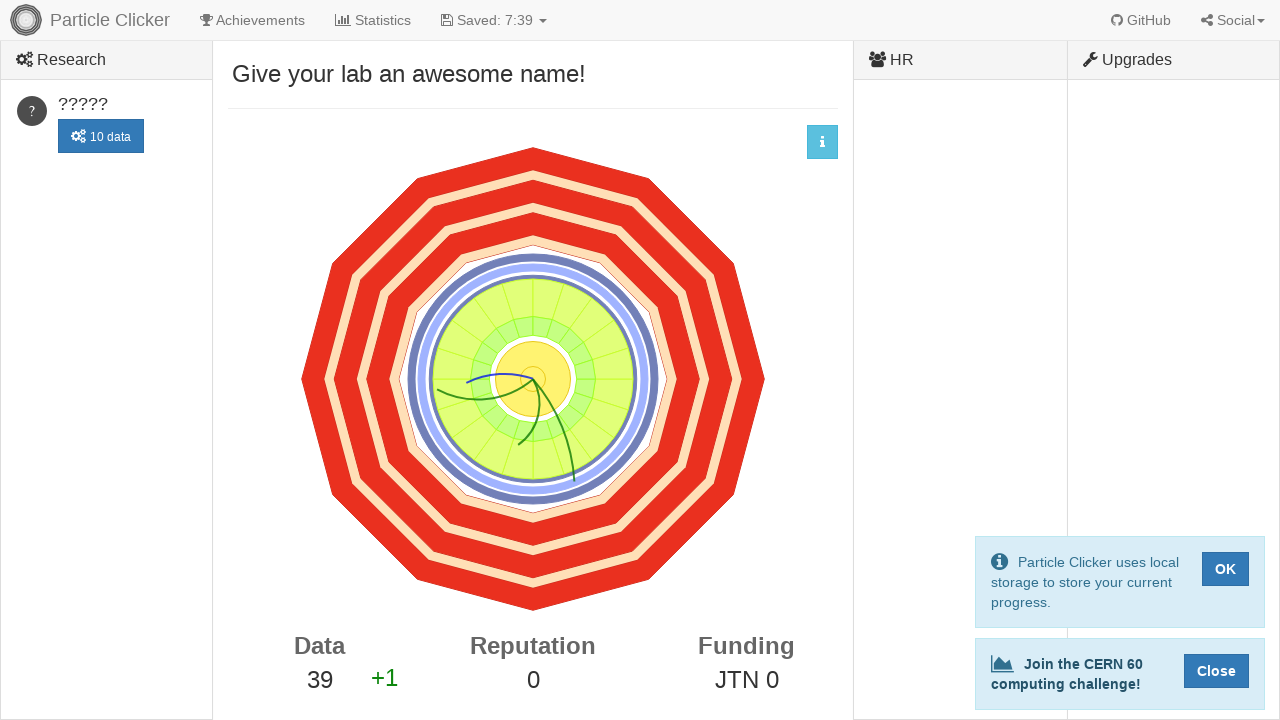

Clicked detector events element (click 40 of 50) at (533, 379) on #detector-events
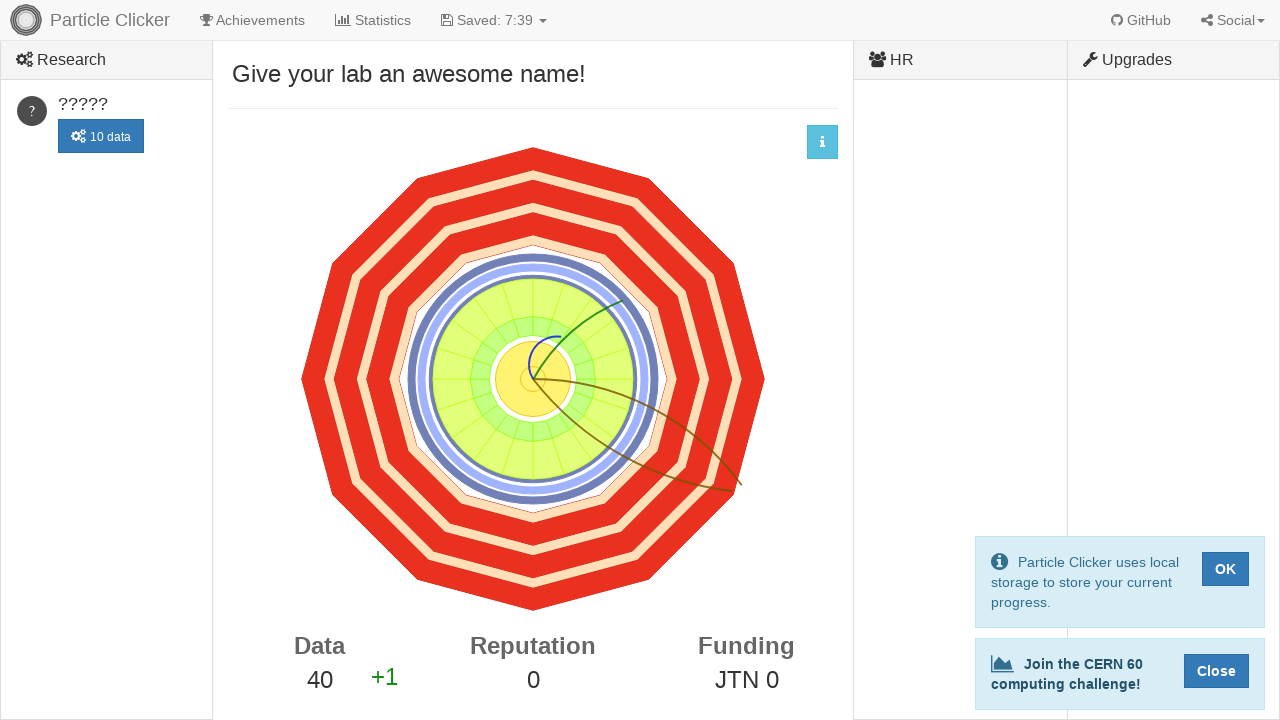

Clicked detector events element (click 41 of 50) at (533, 379) on #detector-events
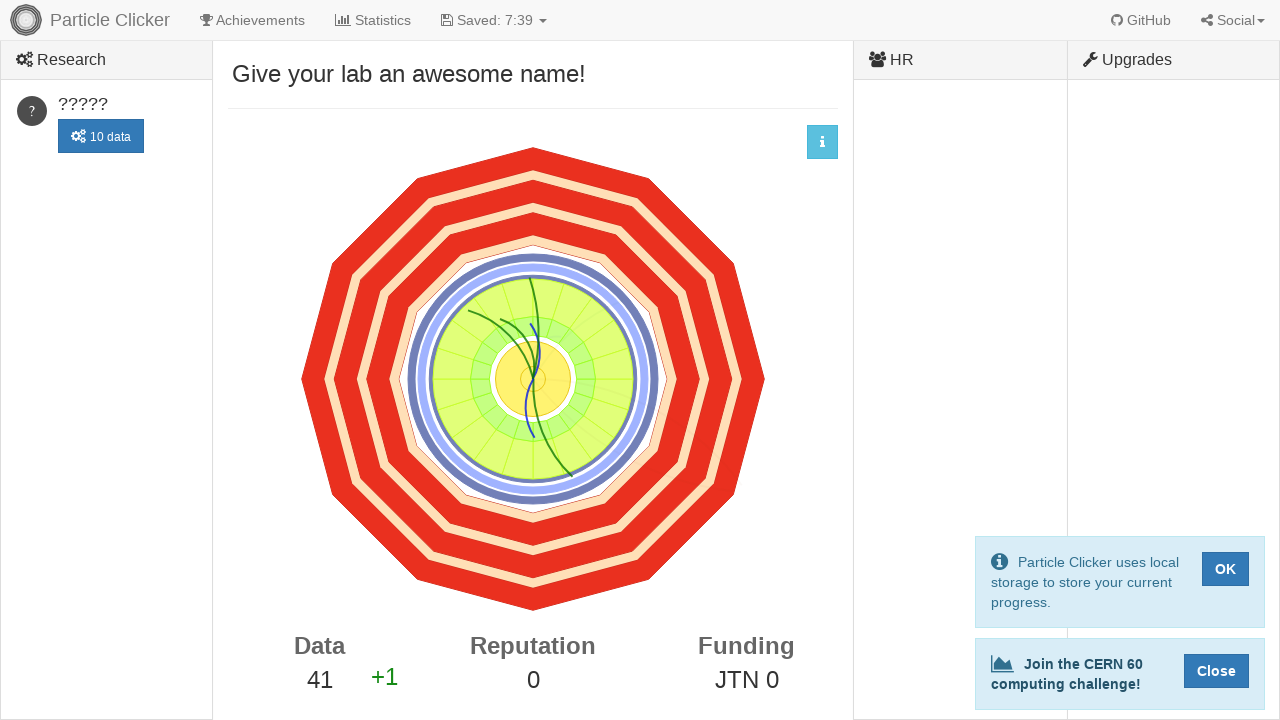

Clicked detector events element (click 42 of 50) at (533, 379) on #detector-events
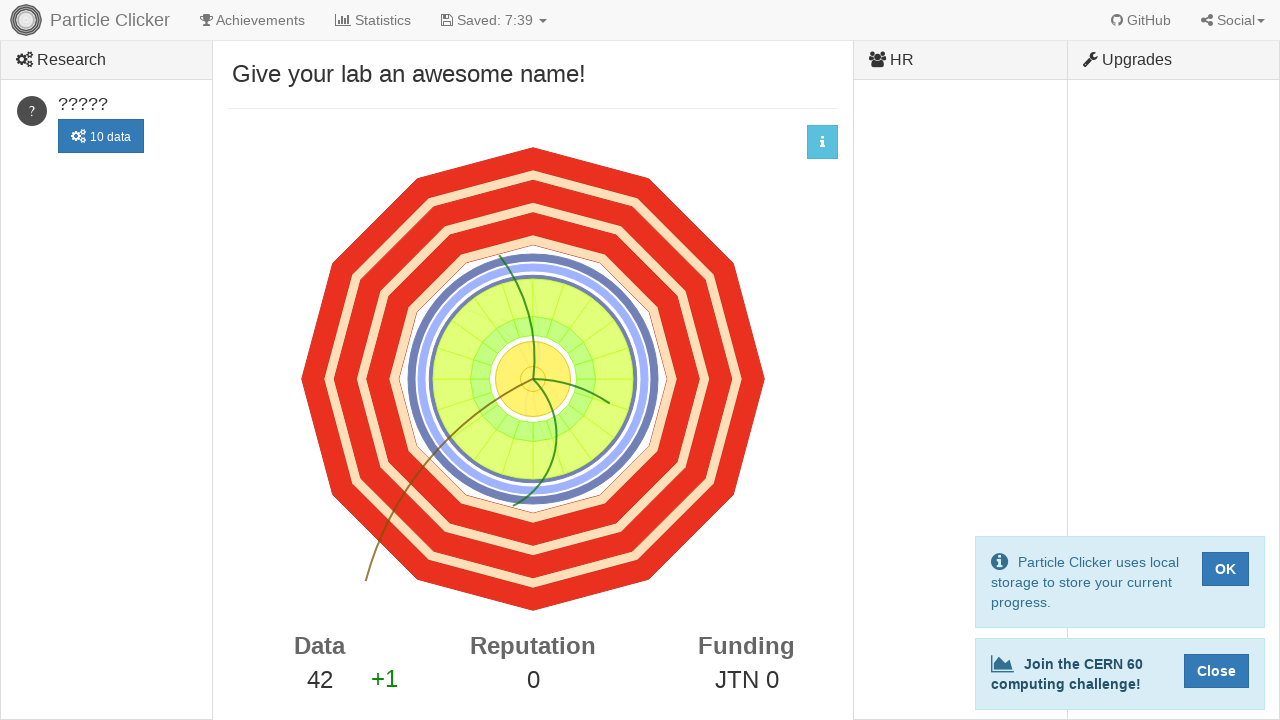

Clicked detector events element (click 43 of 50) at (533, 379) on #detector-events
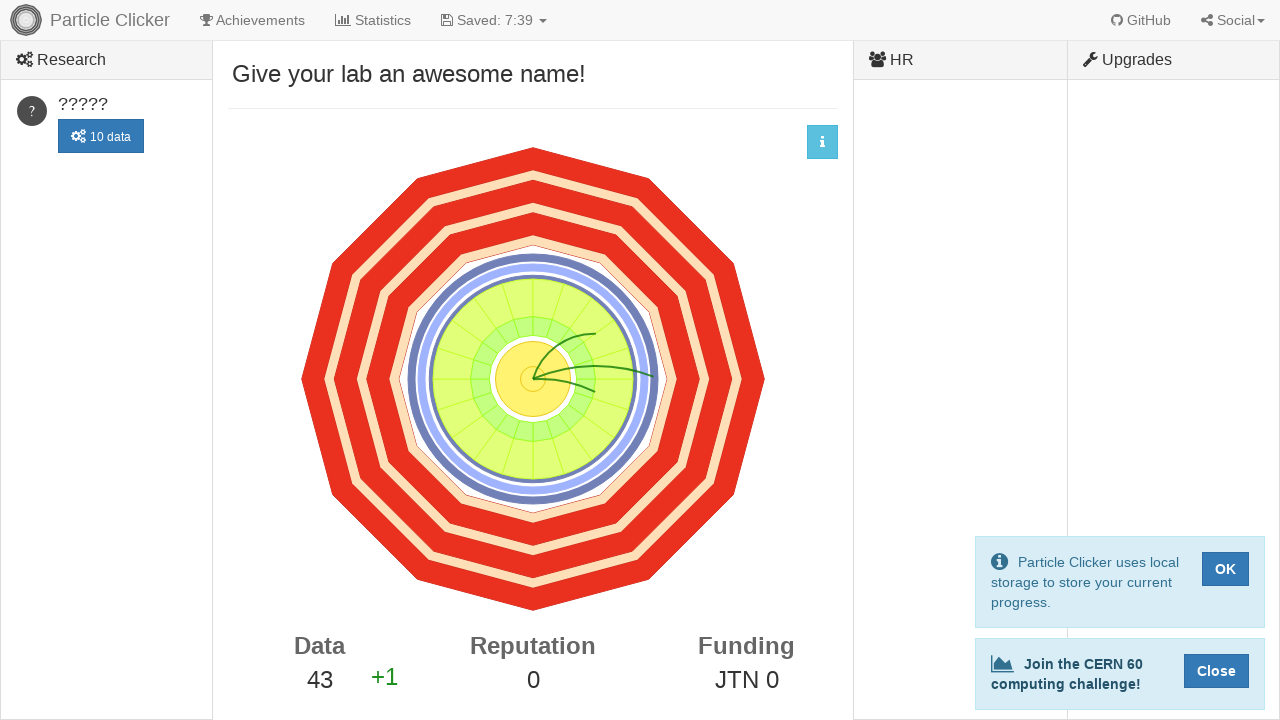

Clicked detector events element (click 44 of 50) at (533, 379) on #detector-events
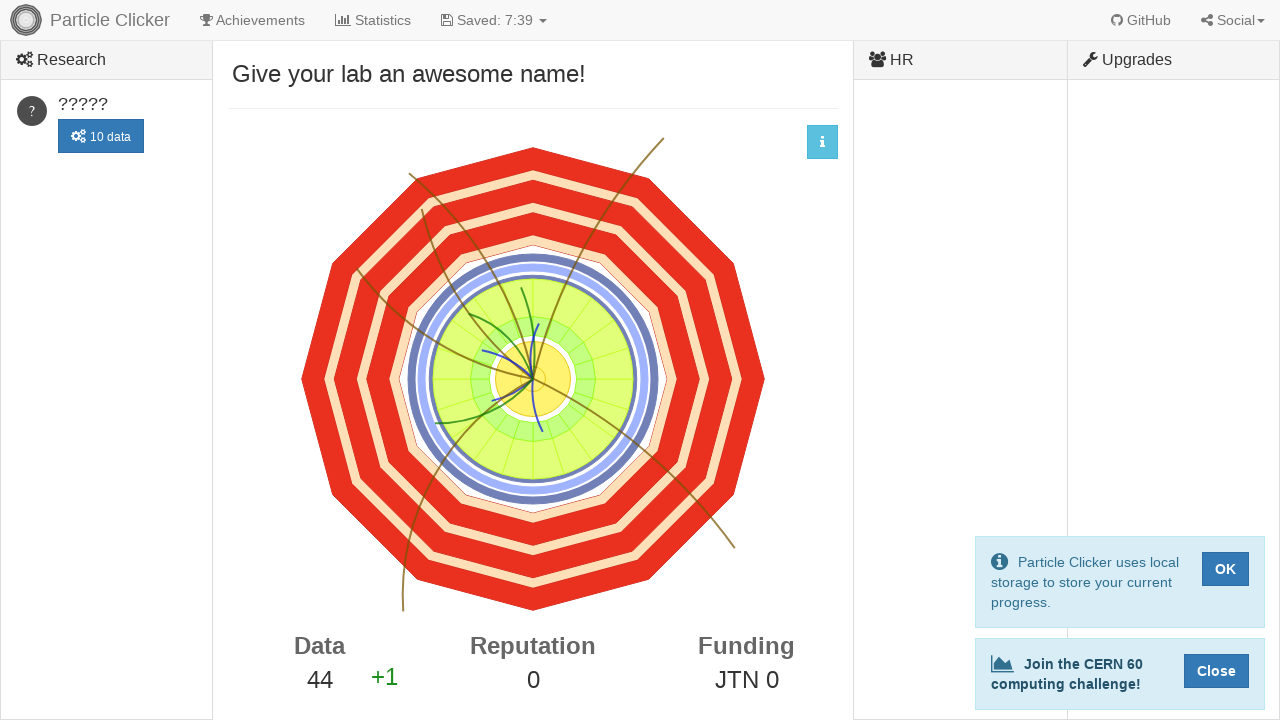

Clicked detector events element (click 45 of 50) at (533, 379) on #detector-events
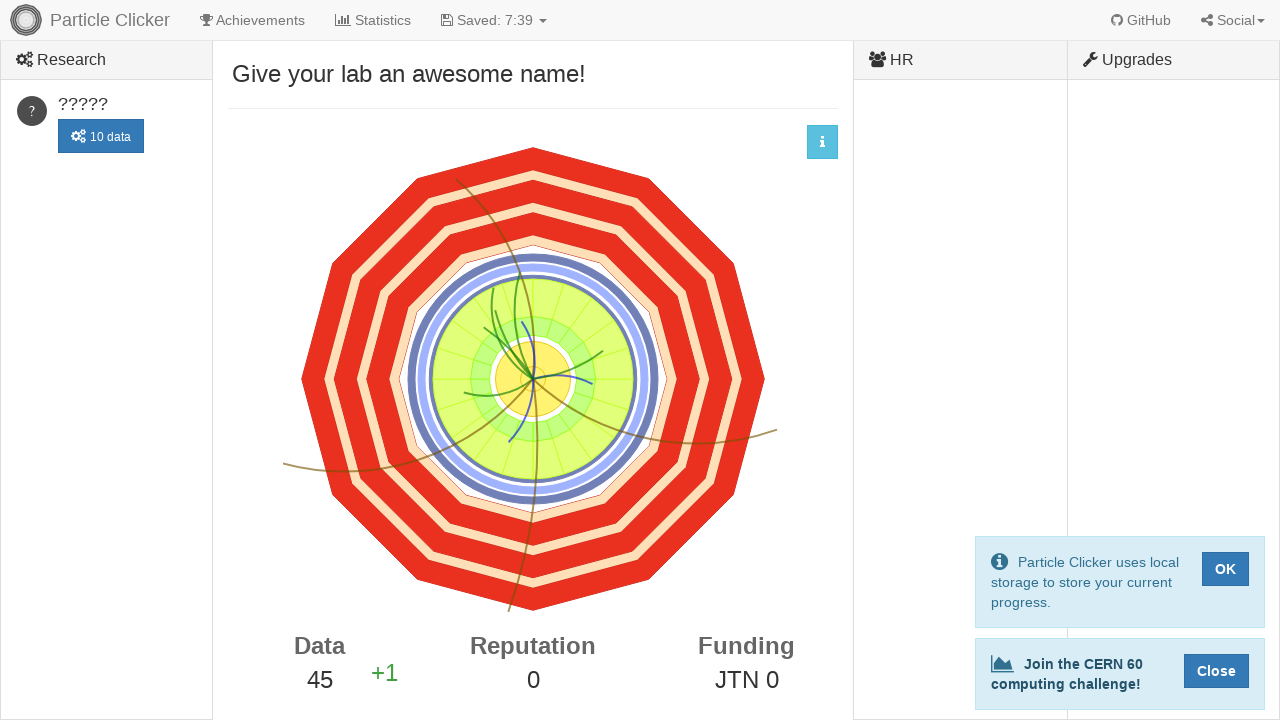

Clicked detector events element (click 46 of 50) at (533, 379) on #detector-events
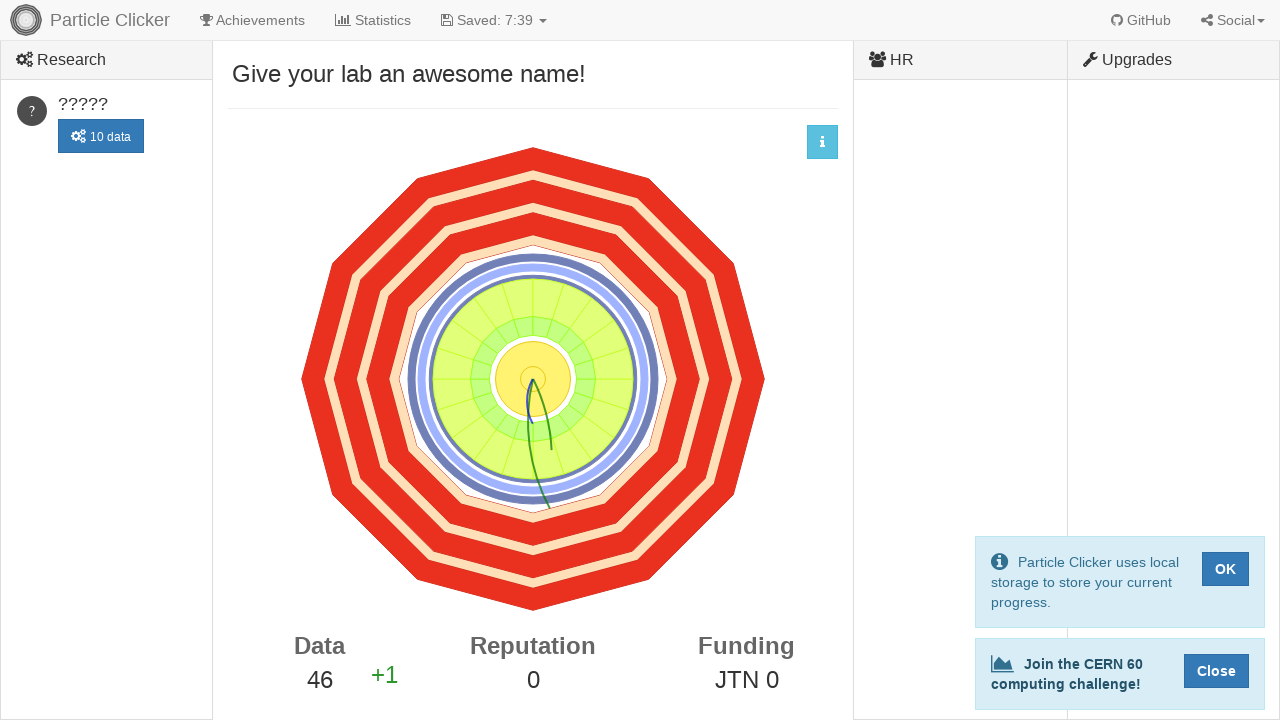

Clicked detector events element (click 47 of 50) at (533, 379) on #detector-events
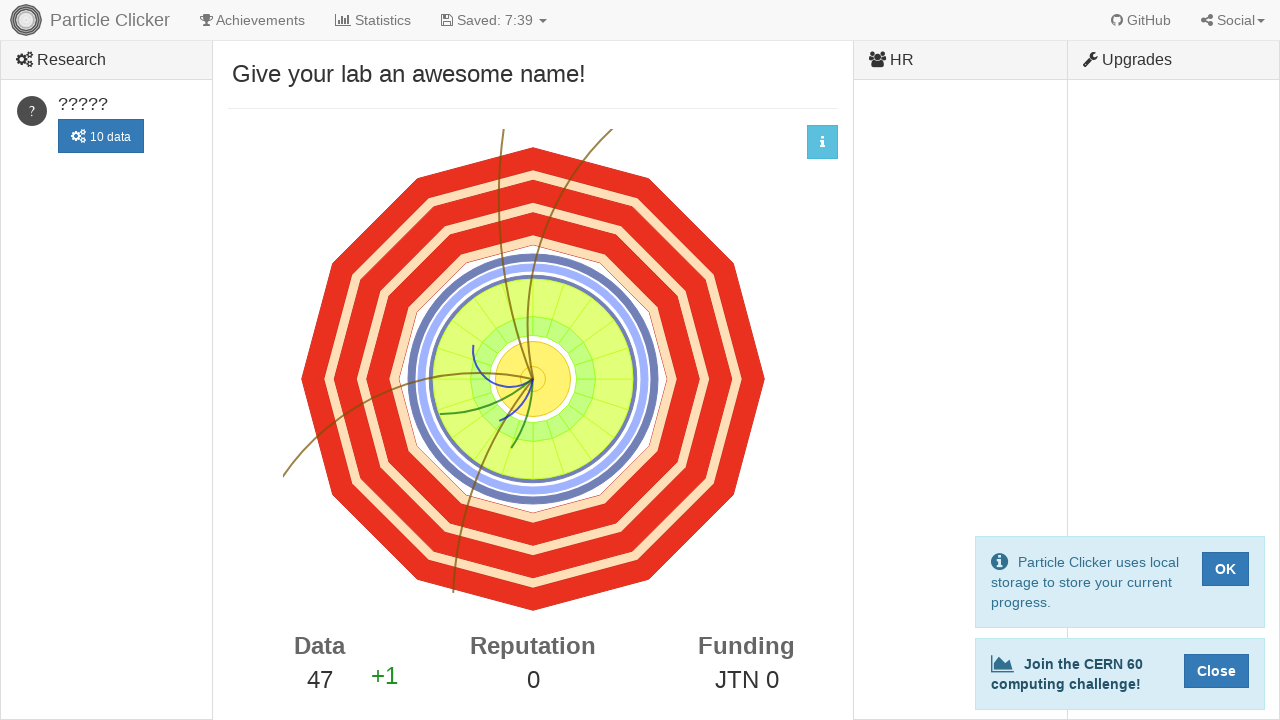

Clicked detector events element (click 48 of 50) at (533, 379) on #detector-events
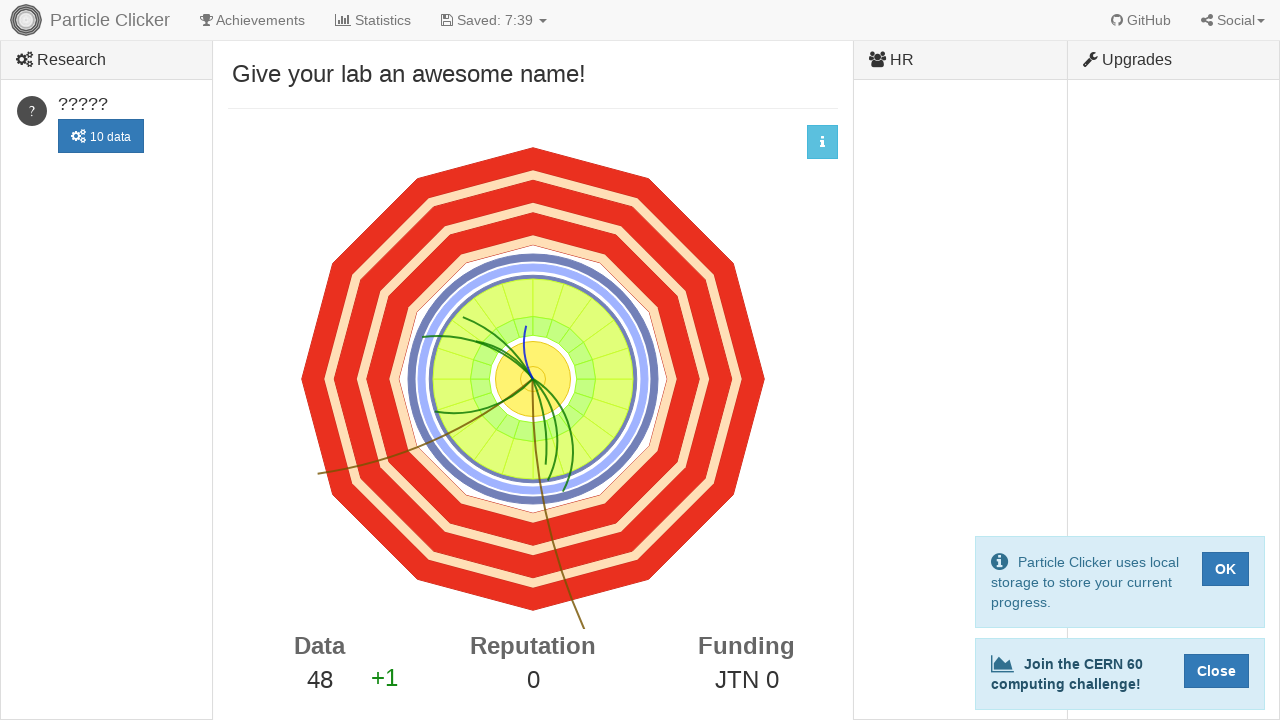

Clicked detector events element (click 49 of 50) at (533, 379) on #detector-events
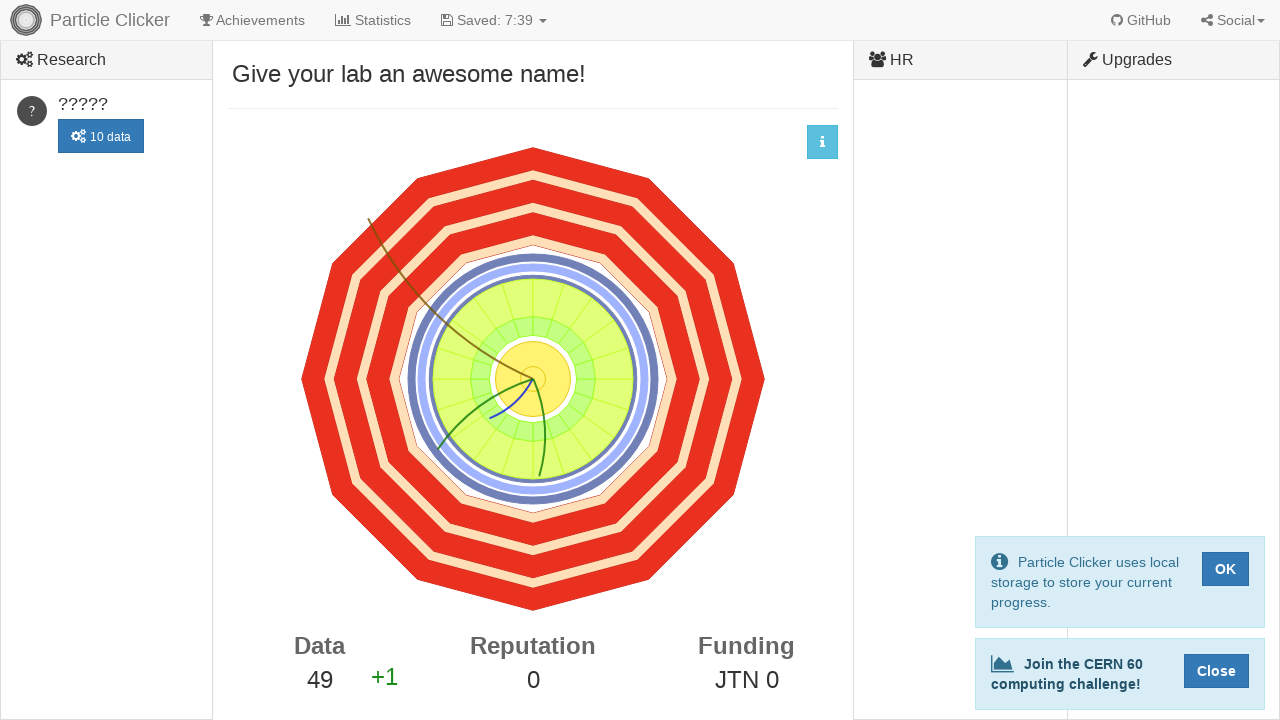

Clicked detector events element (click 50 of 50) at (533, 379) on #detector-events
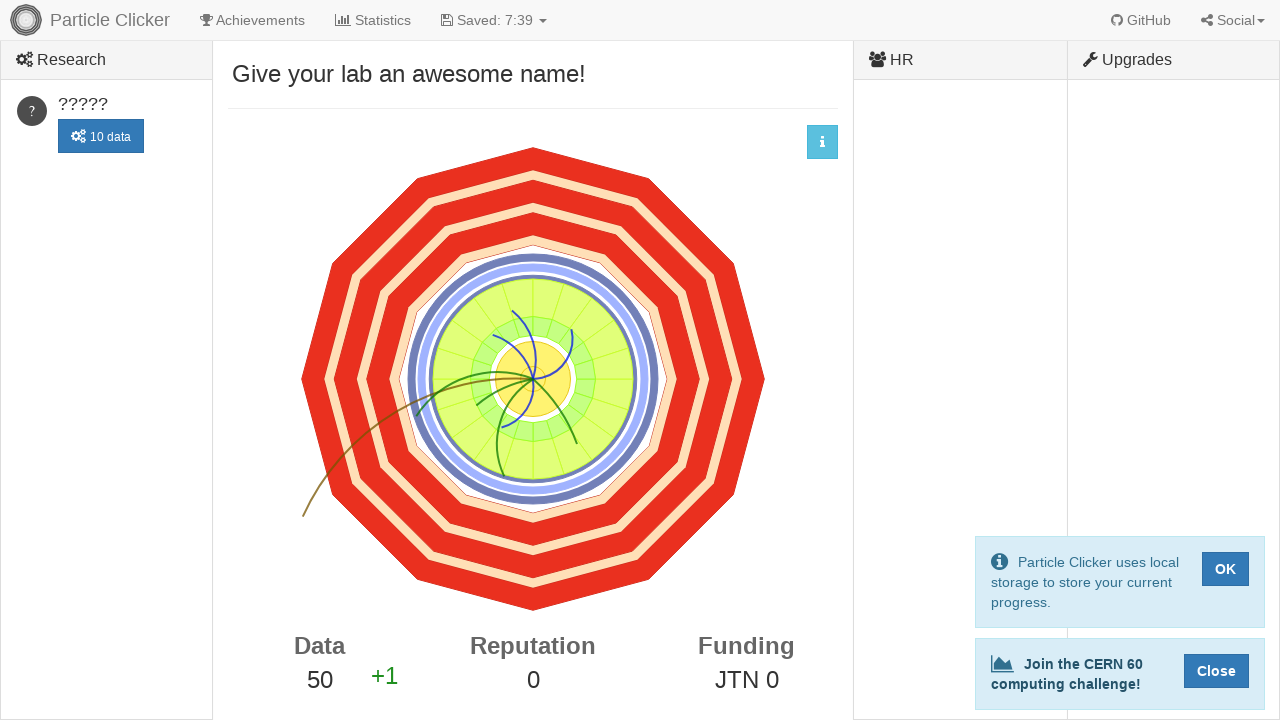

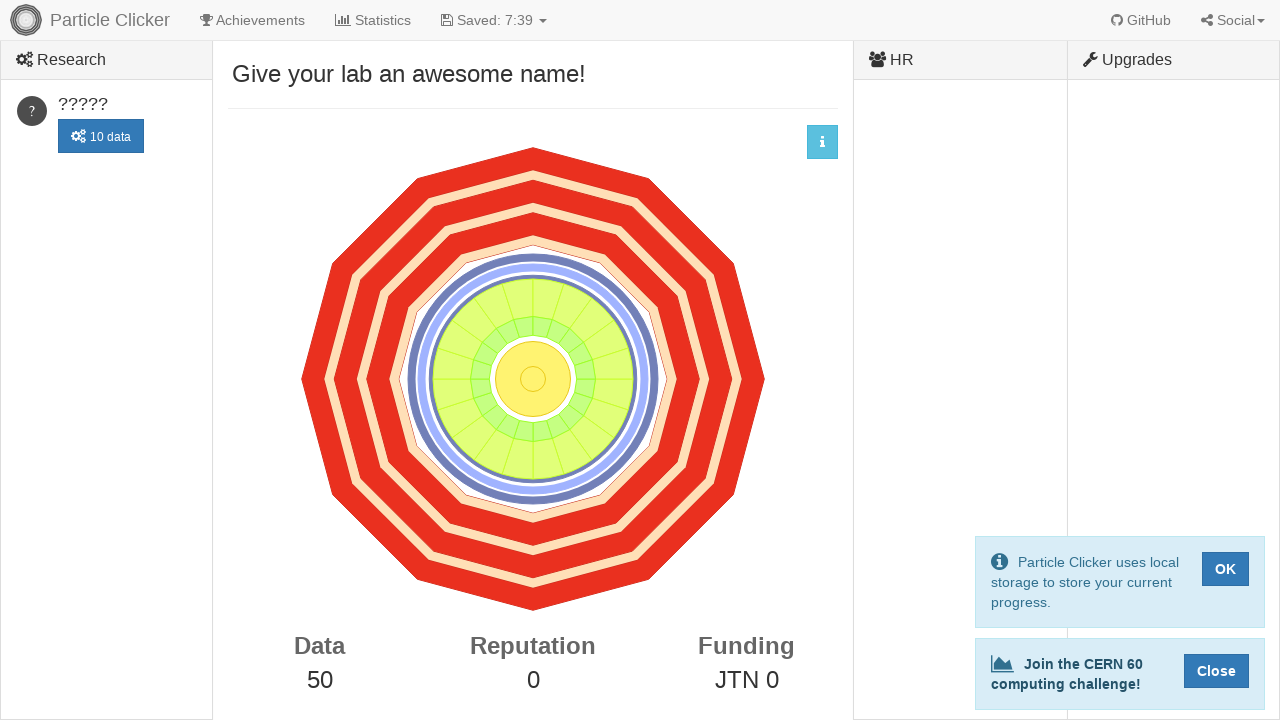